Tests an icon generator tool by filling in text initials and customizing font and background colors for multiple icon variations

Starting URL: https://mohan-chinnappan-n5.github.io/icon/popup.html

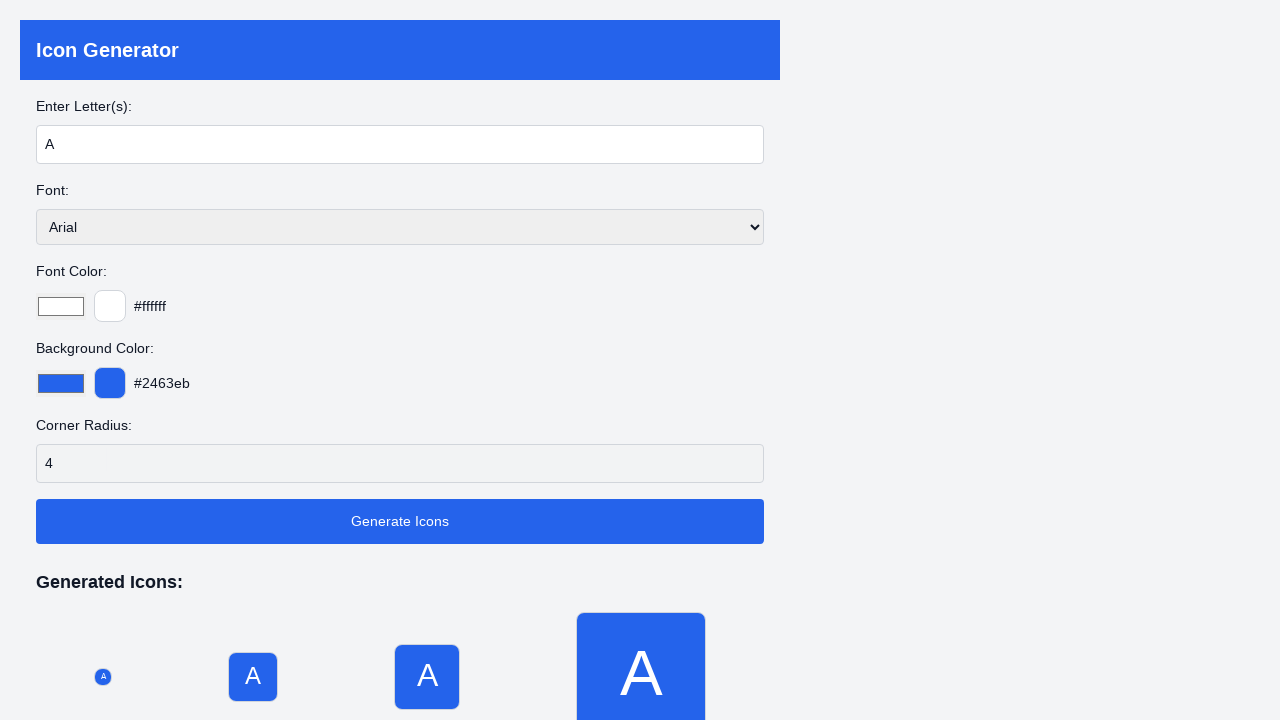

Clicked on initials input field at (400, 144) on internal:attr=[placeholder="Sam"i]
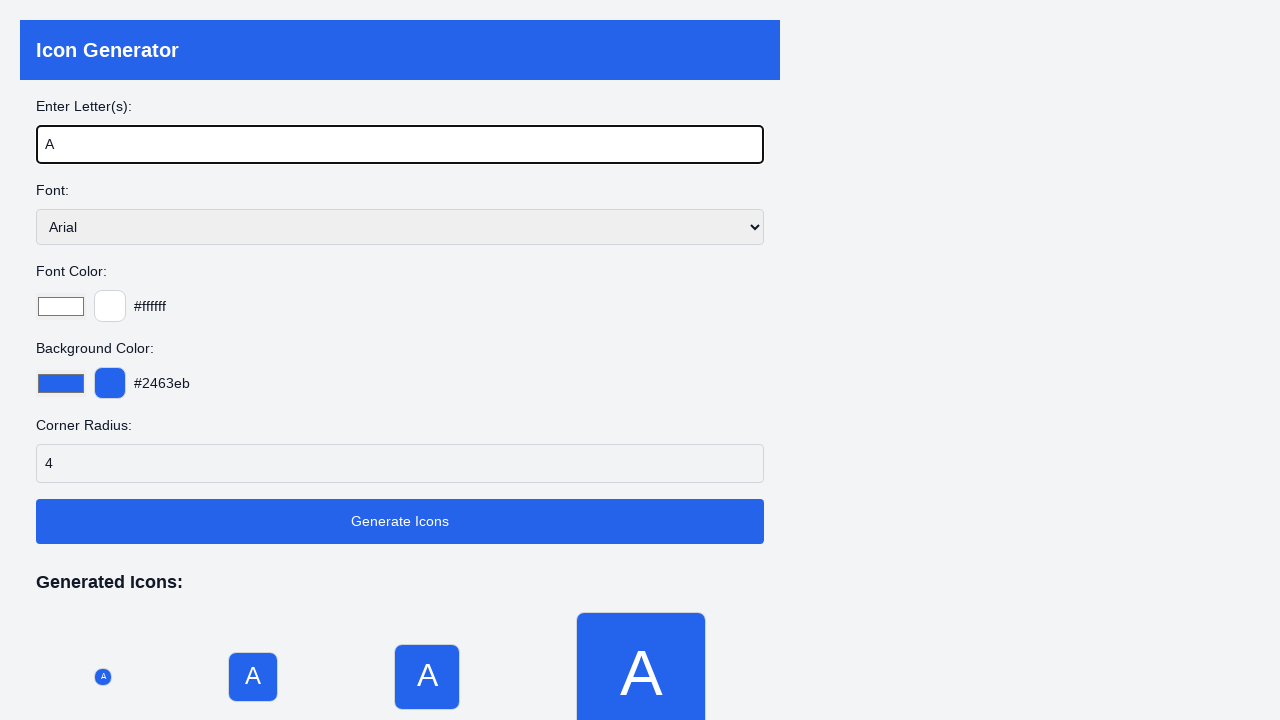

Filled initials field with 'CMS' on internal:attr=[placeholder="Sam"i]
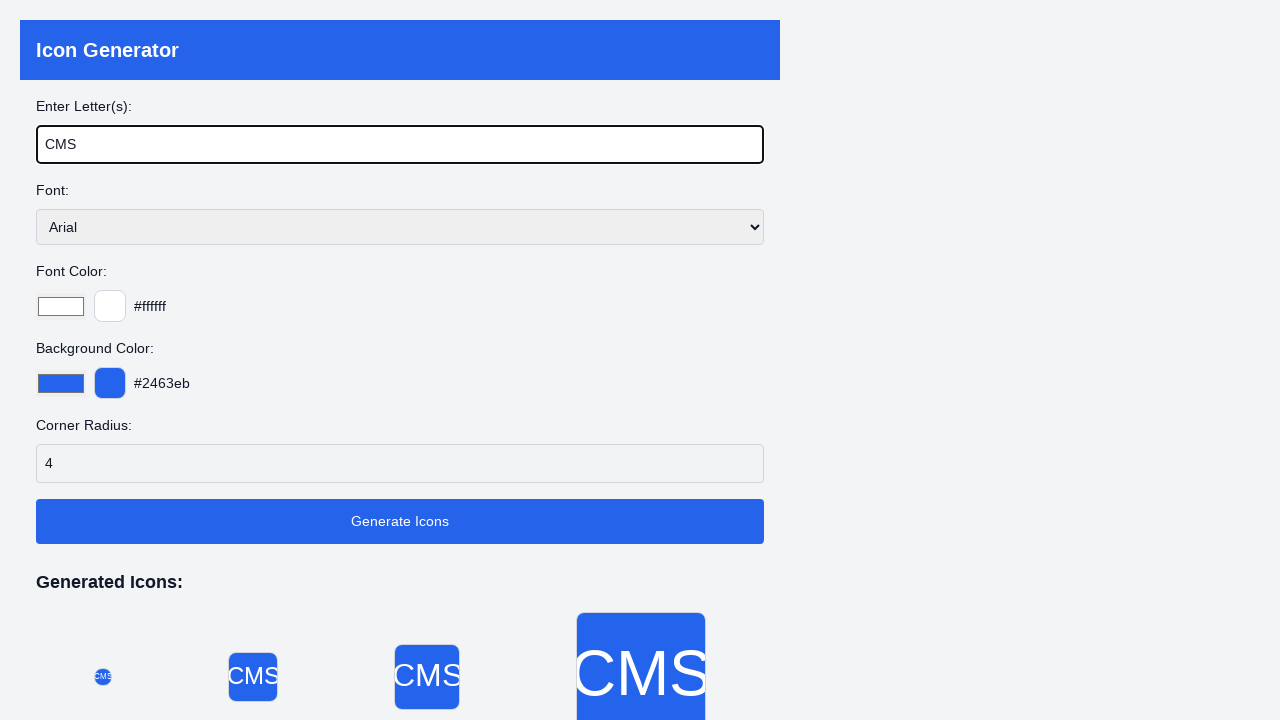

Clicked on font color input at (61, 306) on internal:label="Font Color:"i
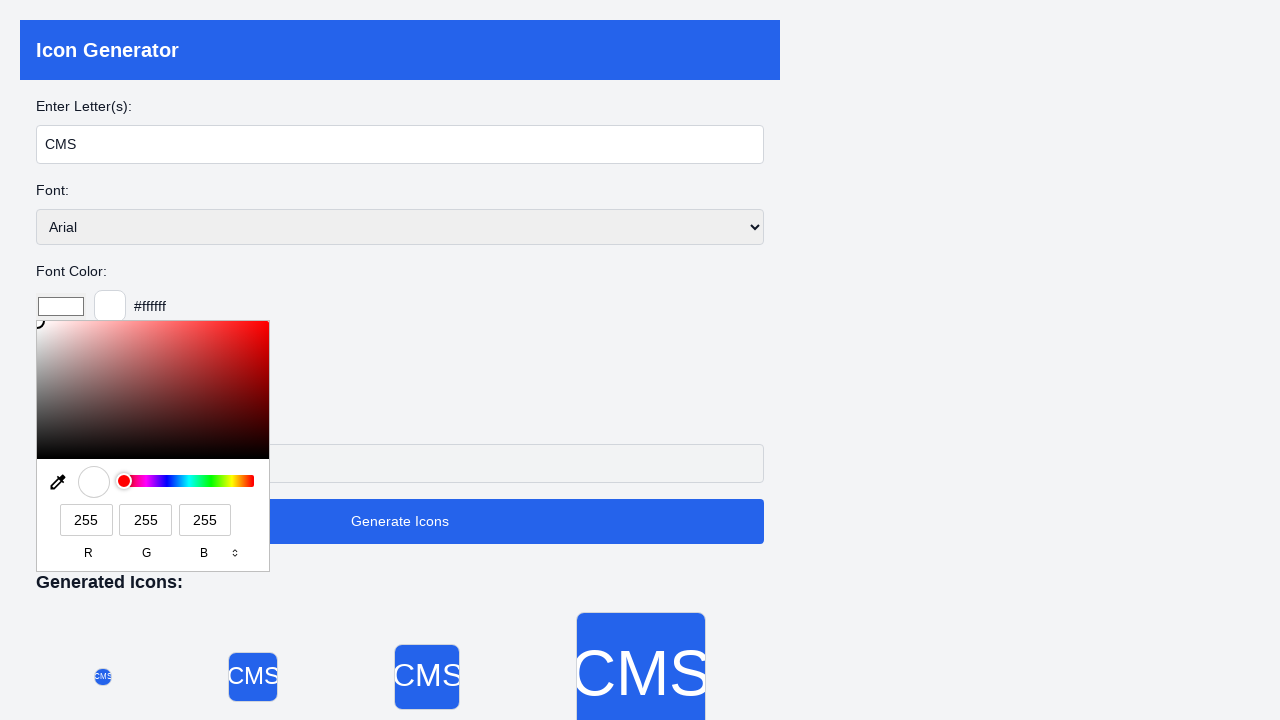

Set font color to #b9b1b1 on internal:label="Font Color:"i
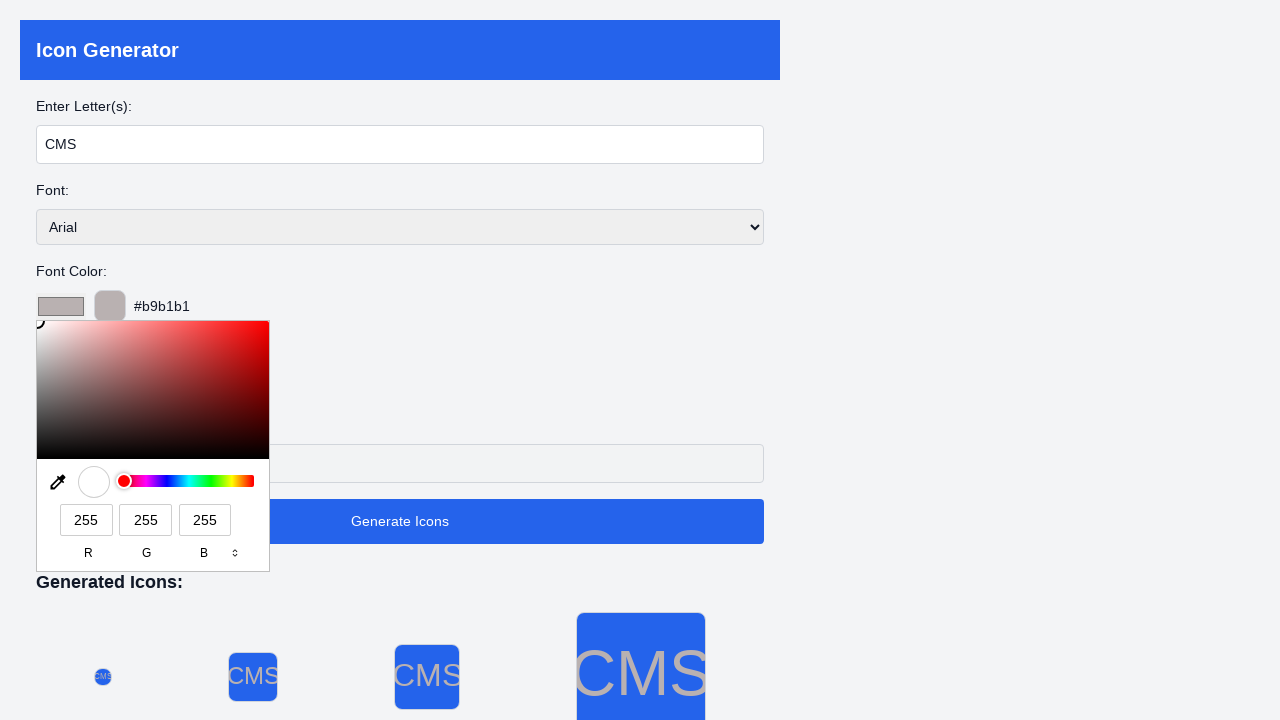

Clicked outside to apply font color at (640, 360) on html
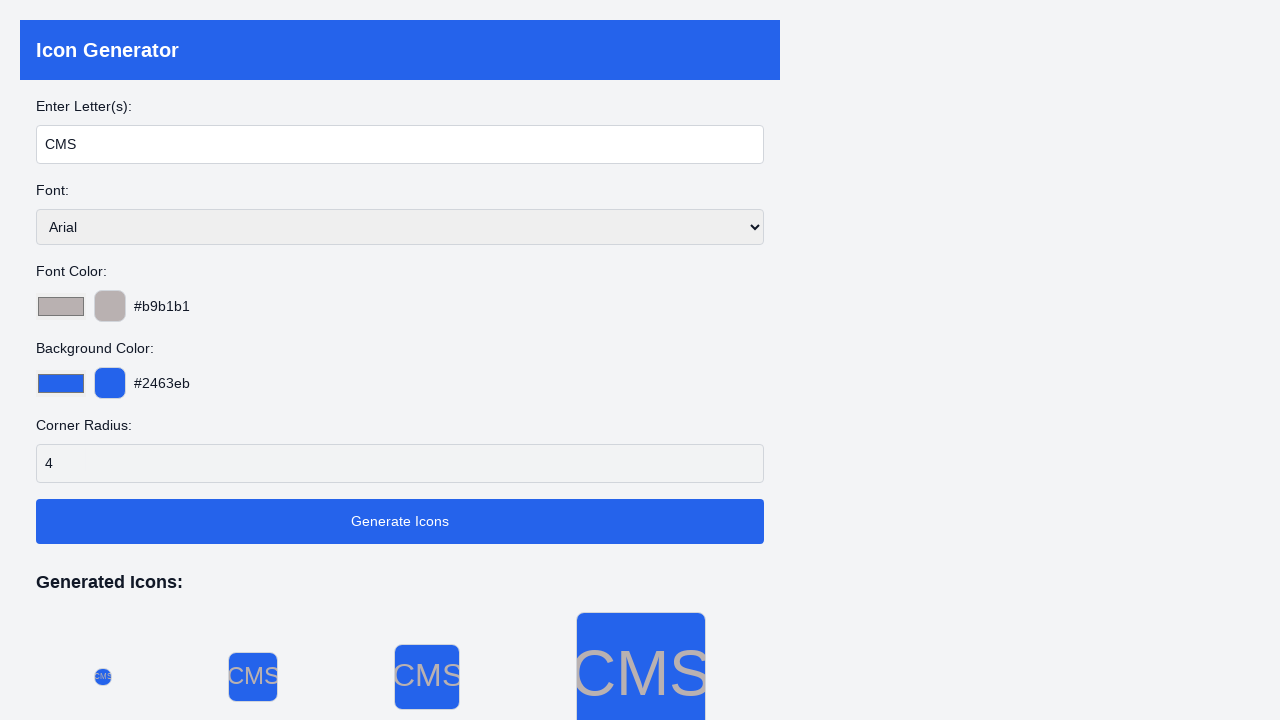

Clicked on background color input at (61, 383) on internal:label="Background Color:"i
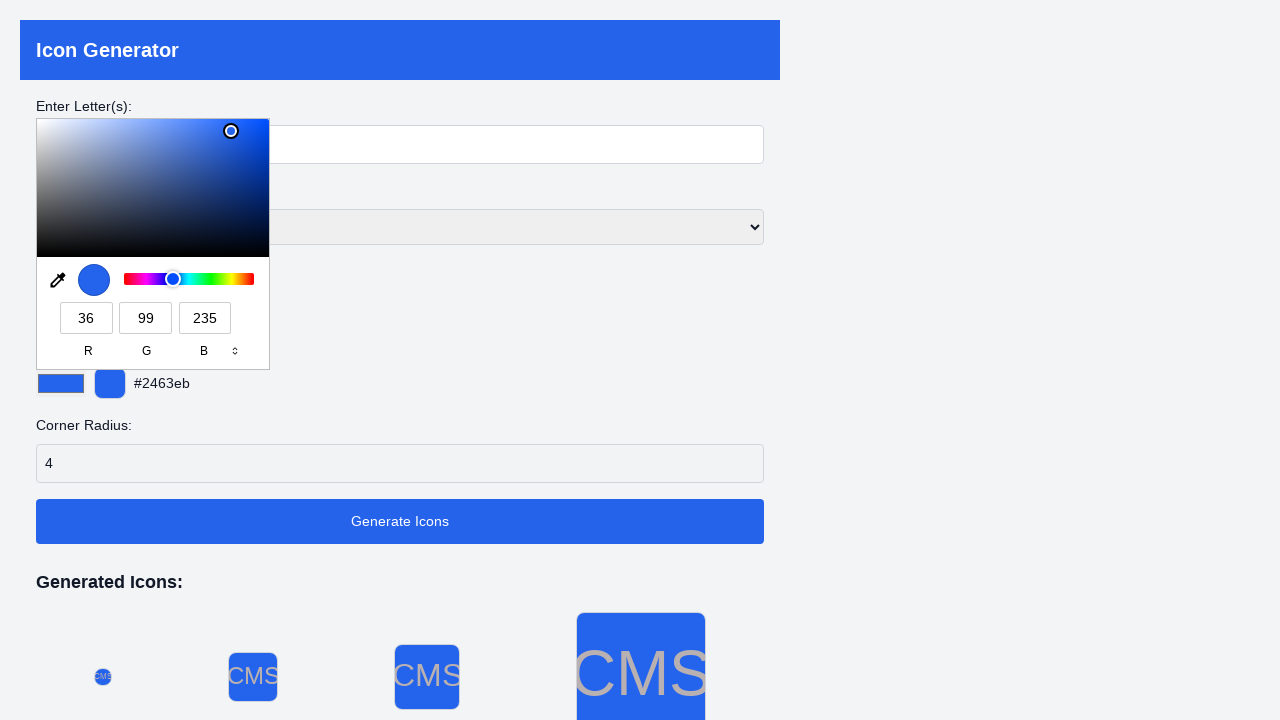

Set background color to #153579 on internal:label="Background Color:"i
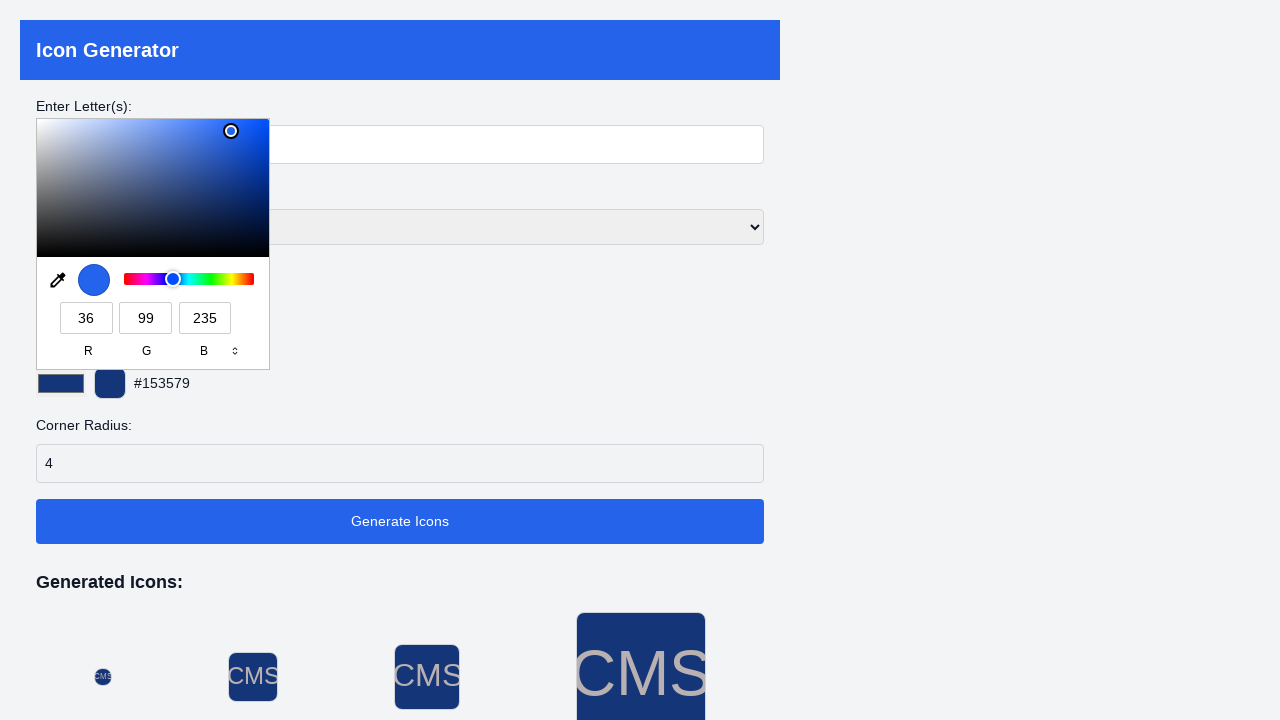

Clicked outside to apply background color at (640, 360) on html
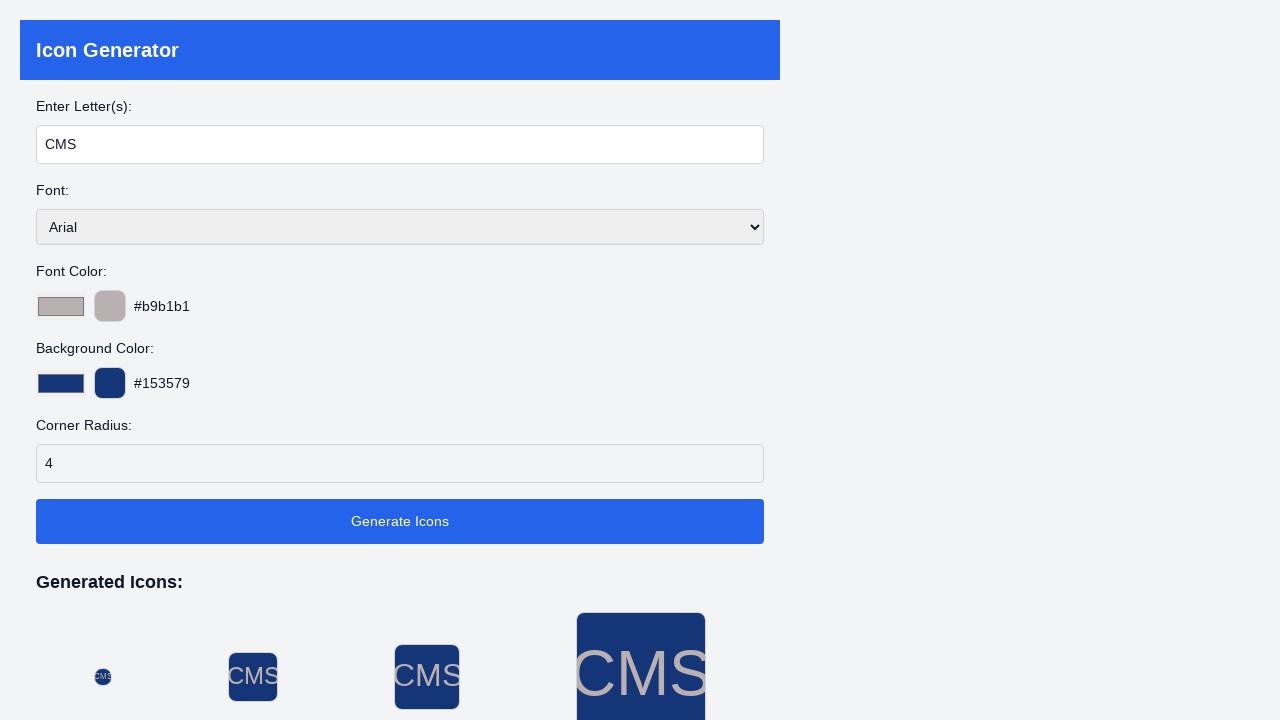

Icon generated for 'CMS'
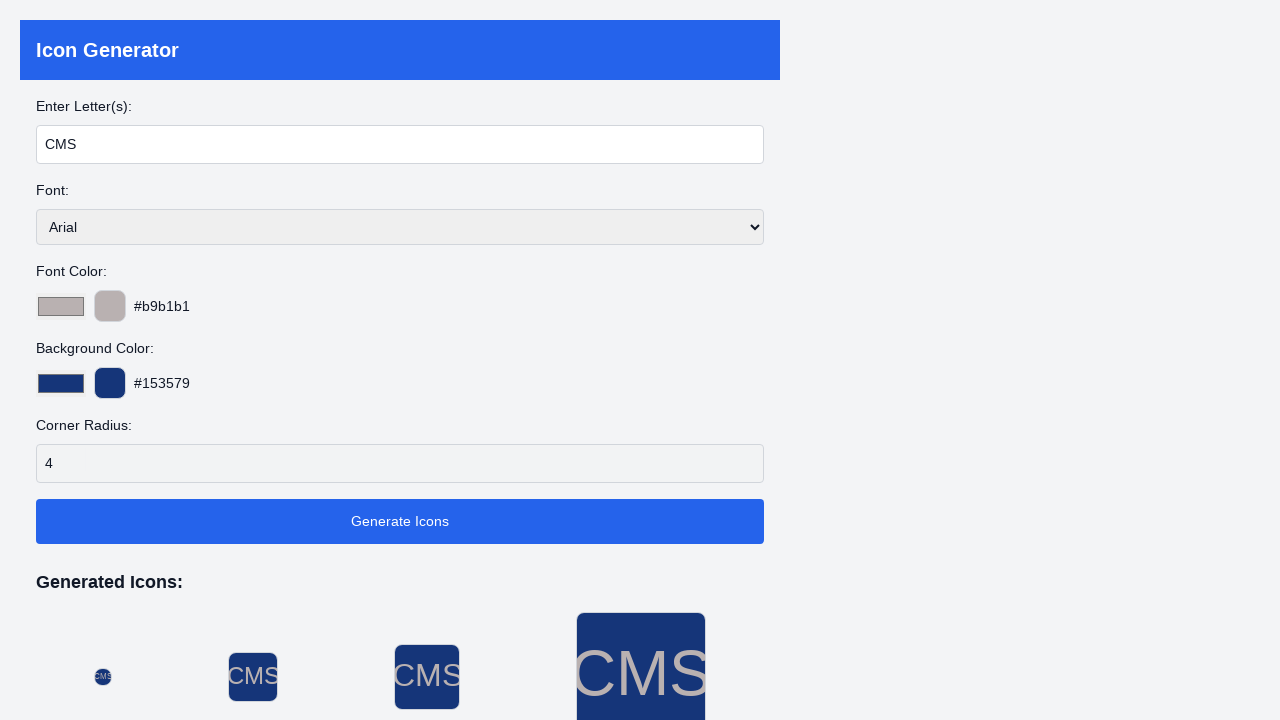

Navigated to icon generator page for icon 'MC'
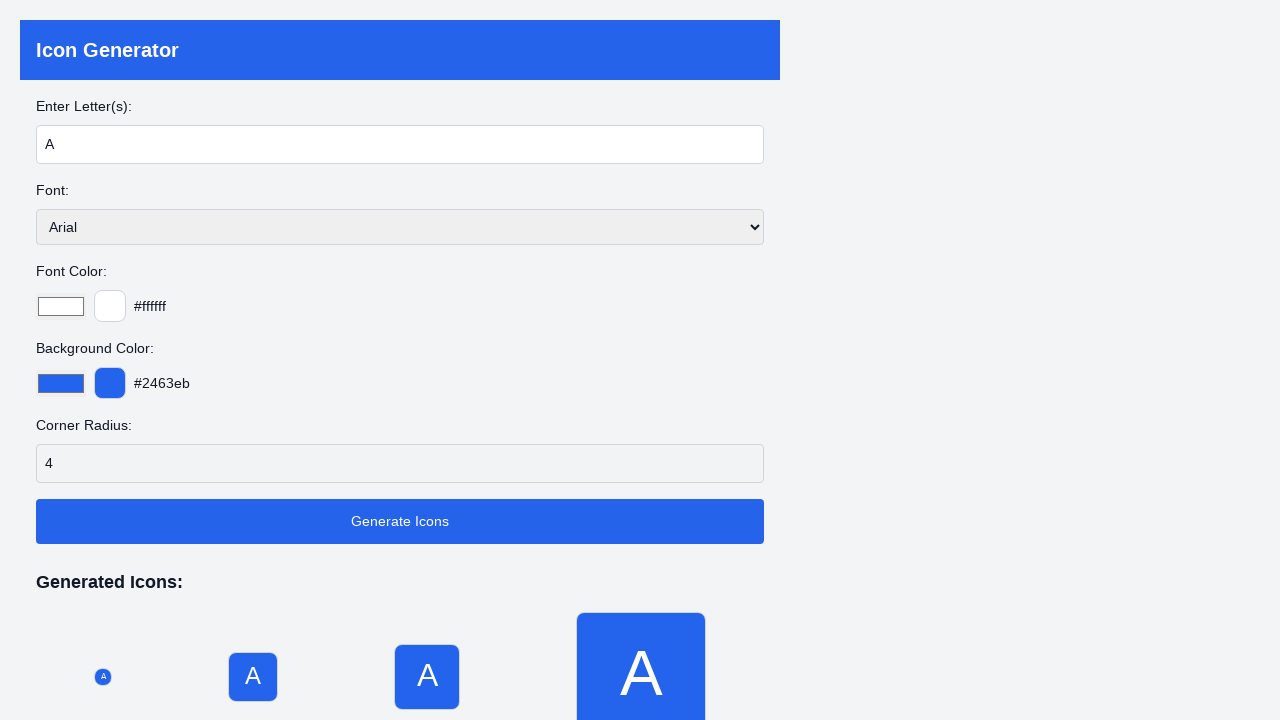

Clicked on initials input field at (400, 144) on internal:attr=[placeholder="Sam"i]
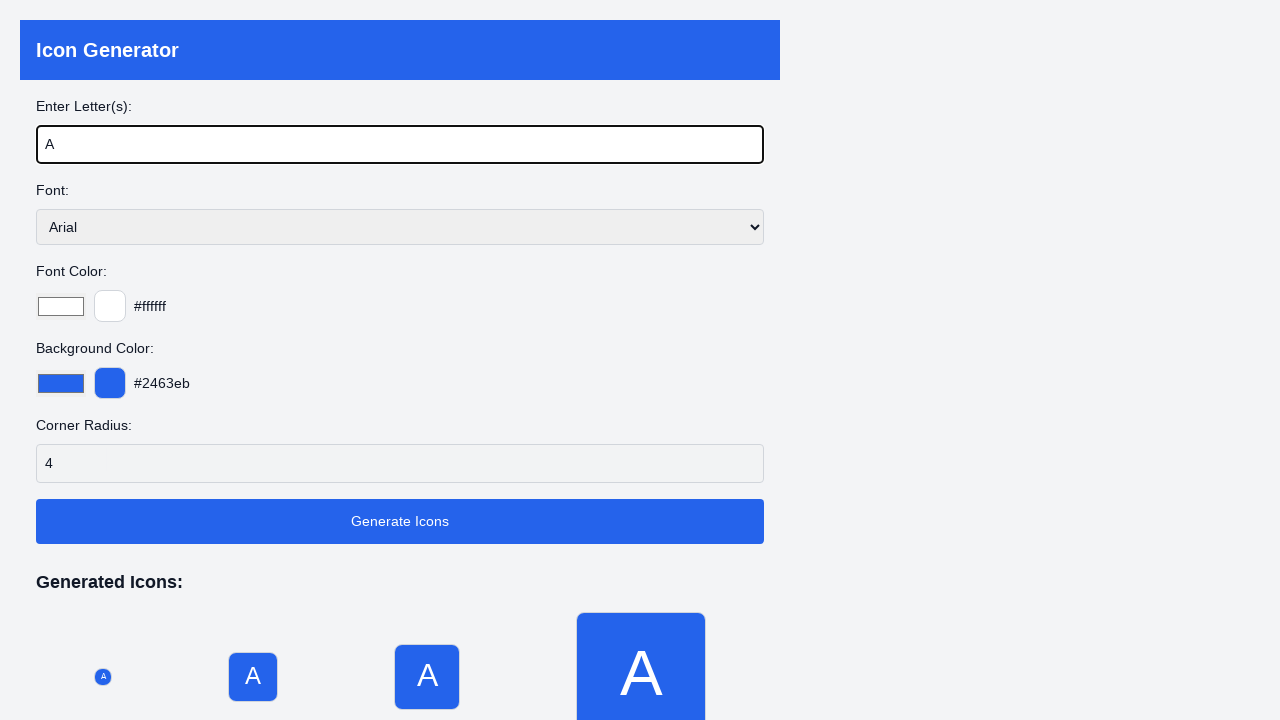

Filled initials field with 'MC' on internal:attr=[placeholder="Sam"i]
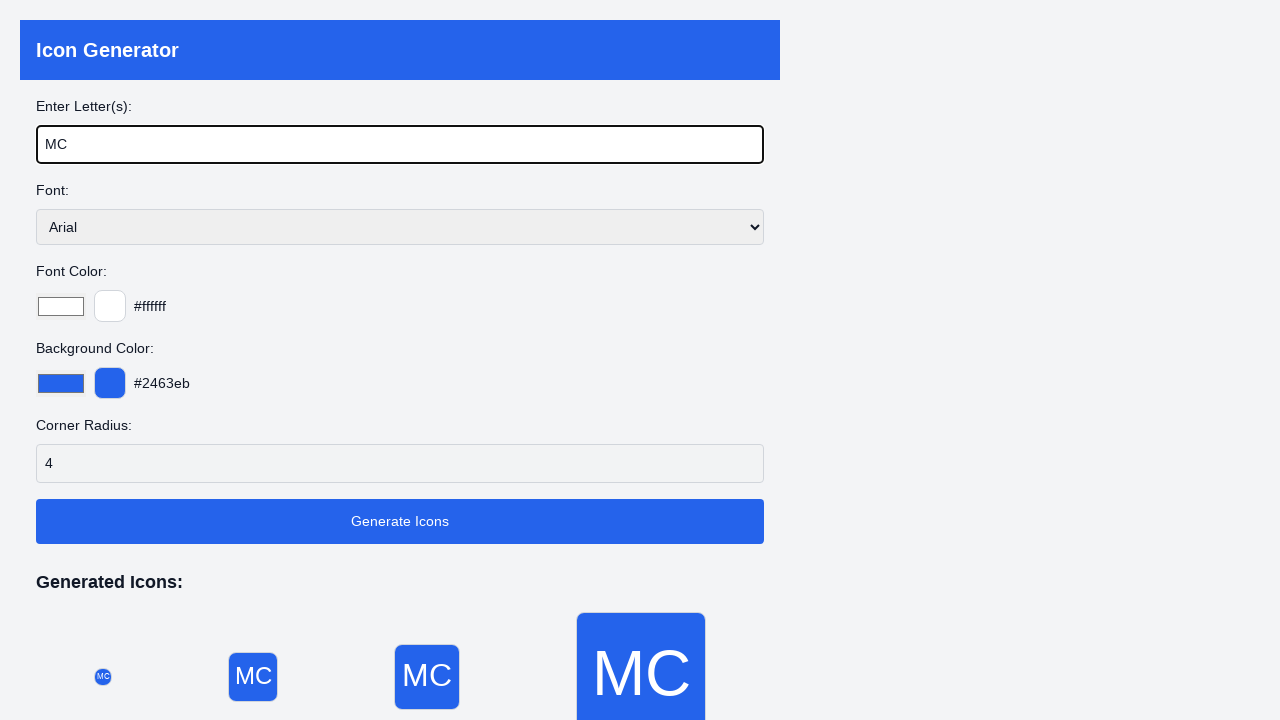

Clicked on font color input at (61, 306) on internal:label="Font Color:"i
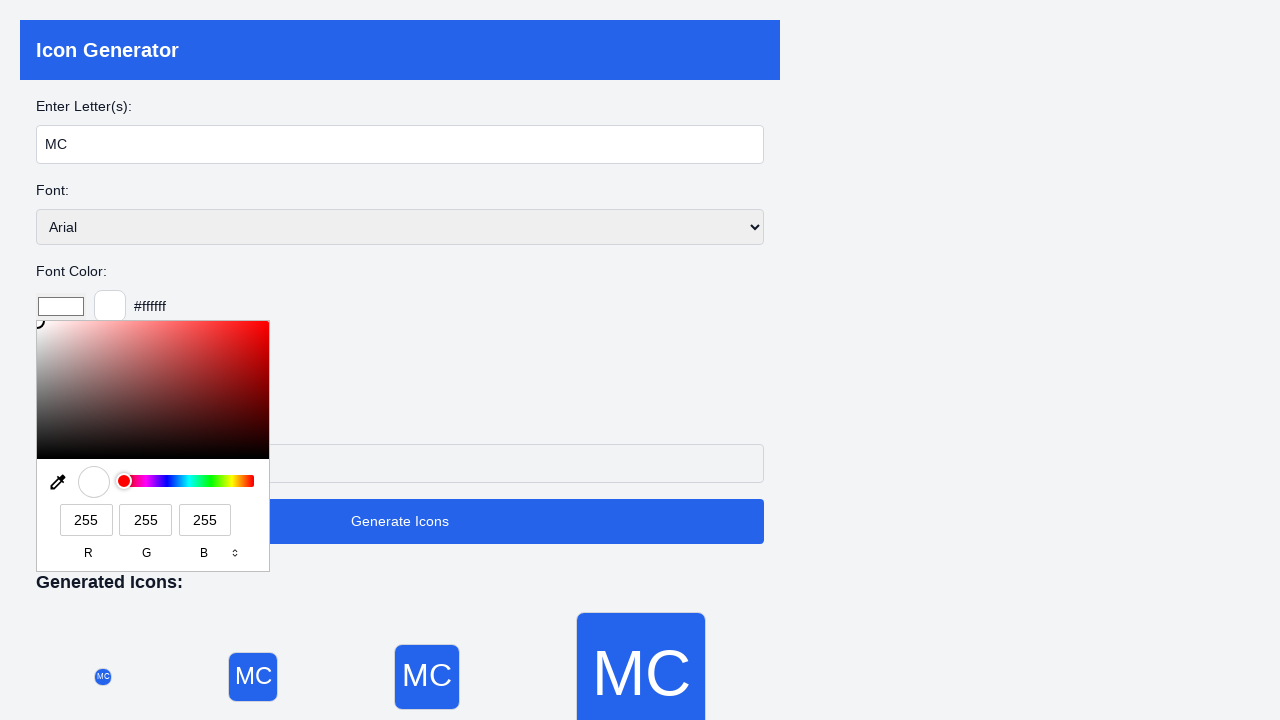

Set font color to #b9b1b1 on internal:label="Font Color:"i
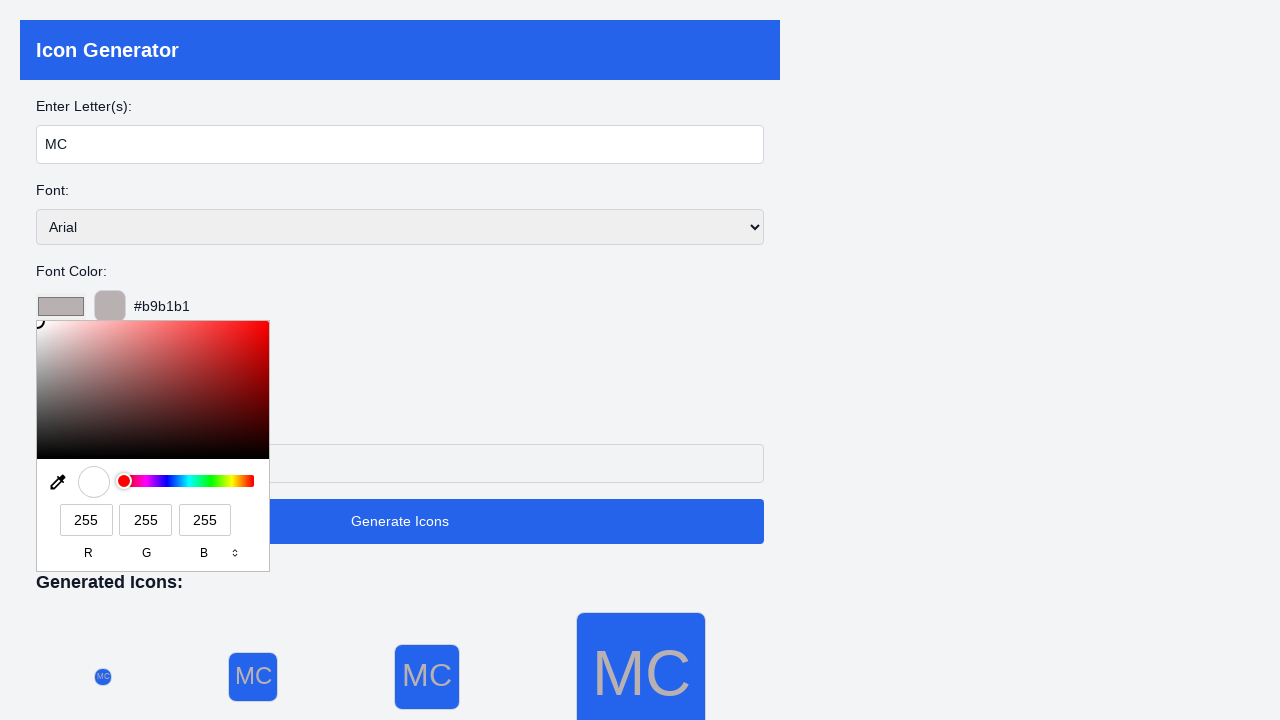

Clicked outside to apply font color at (640, 360) on html
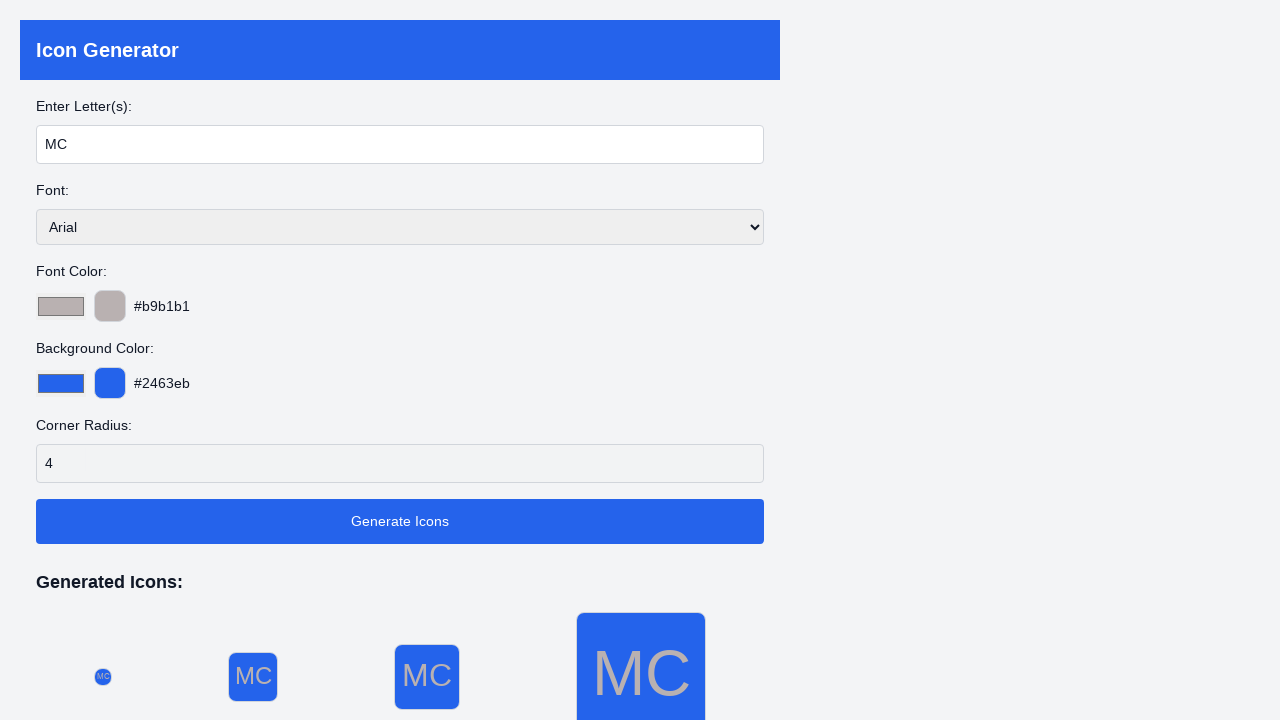

Clicked on background color input at (61, 383) on internal:label="Background Color:"i
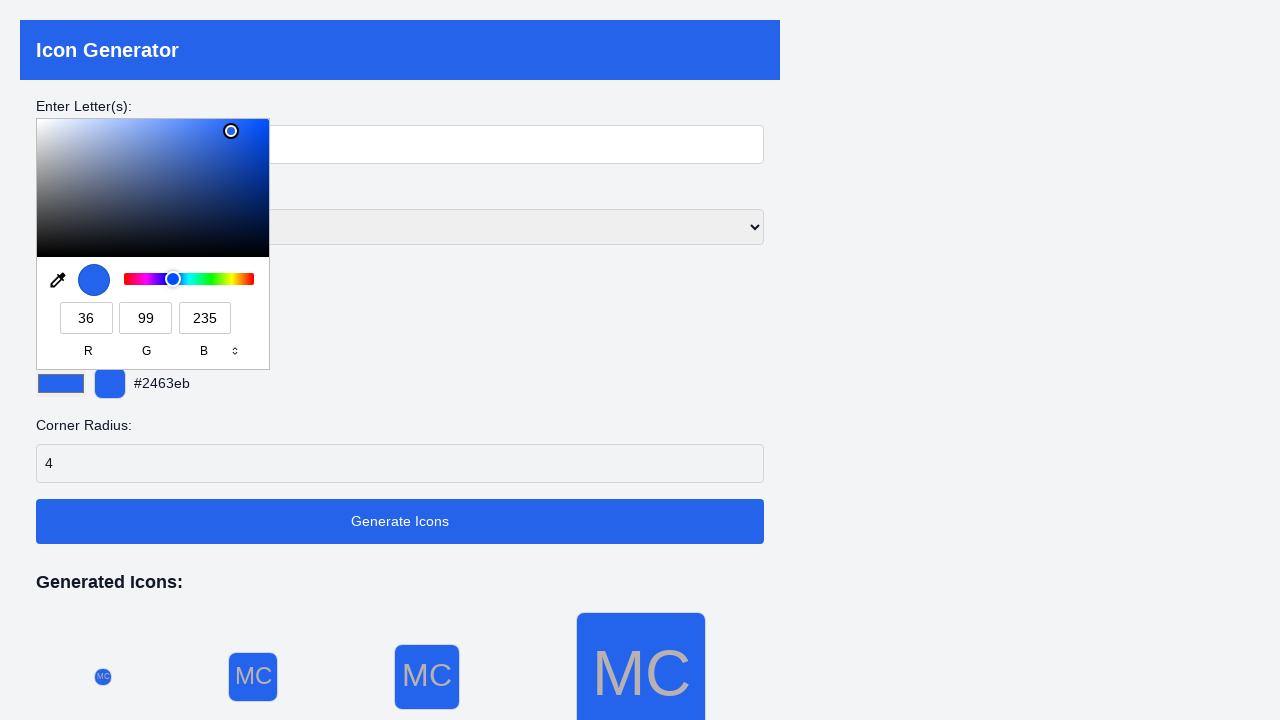

Set background color to #153579 on internal:label="Background Color:"i
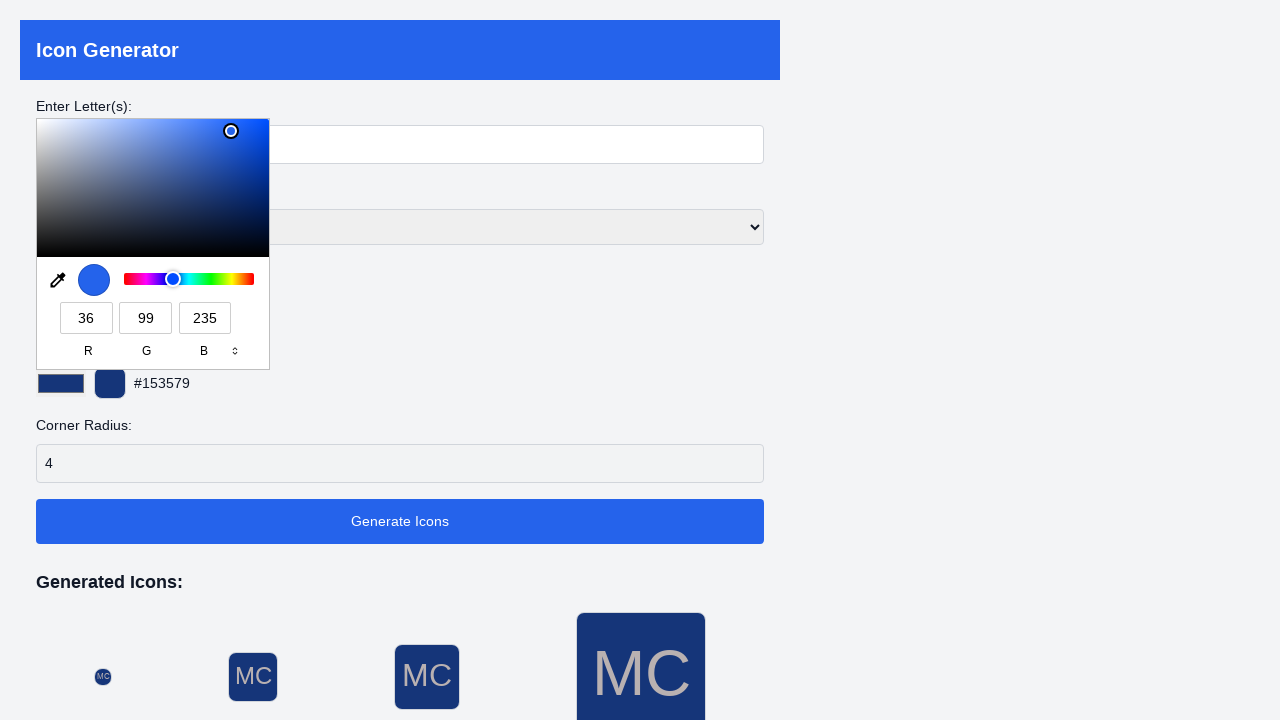

Clicked outside to apply background color at (640, 360) on html
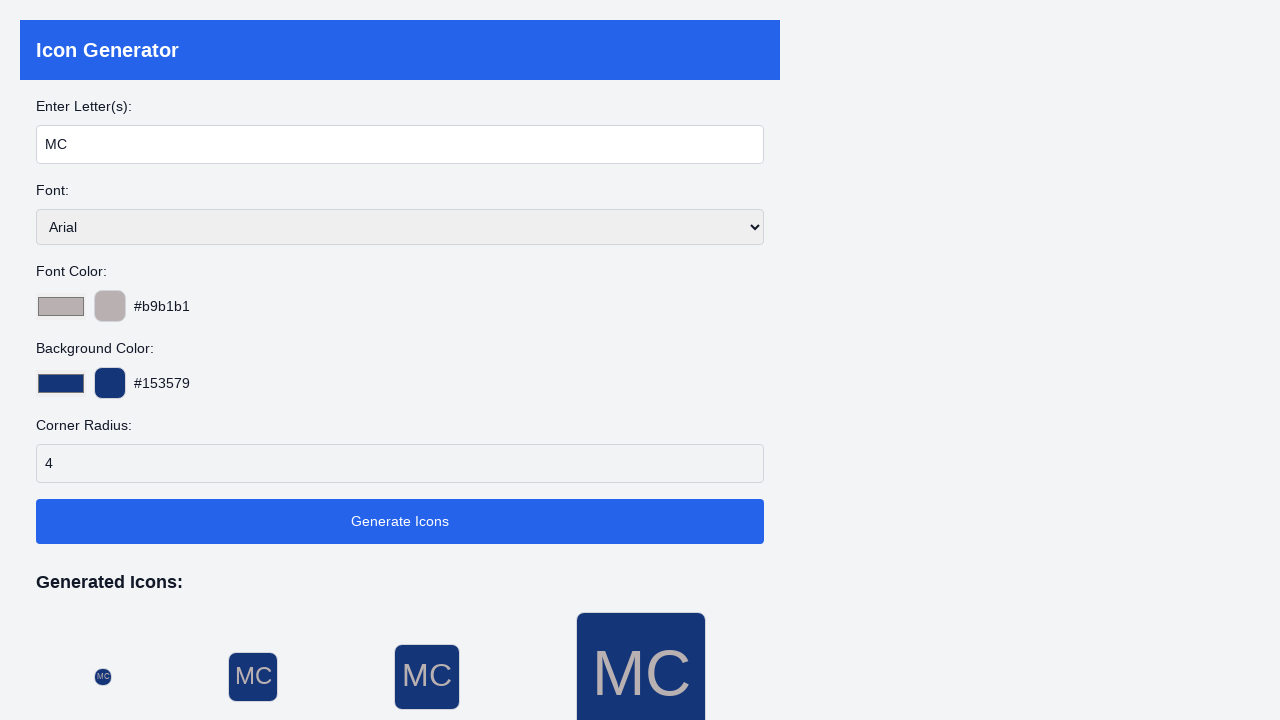

Icon generated for 'MC'
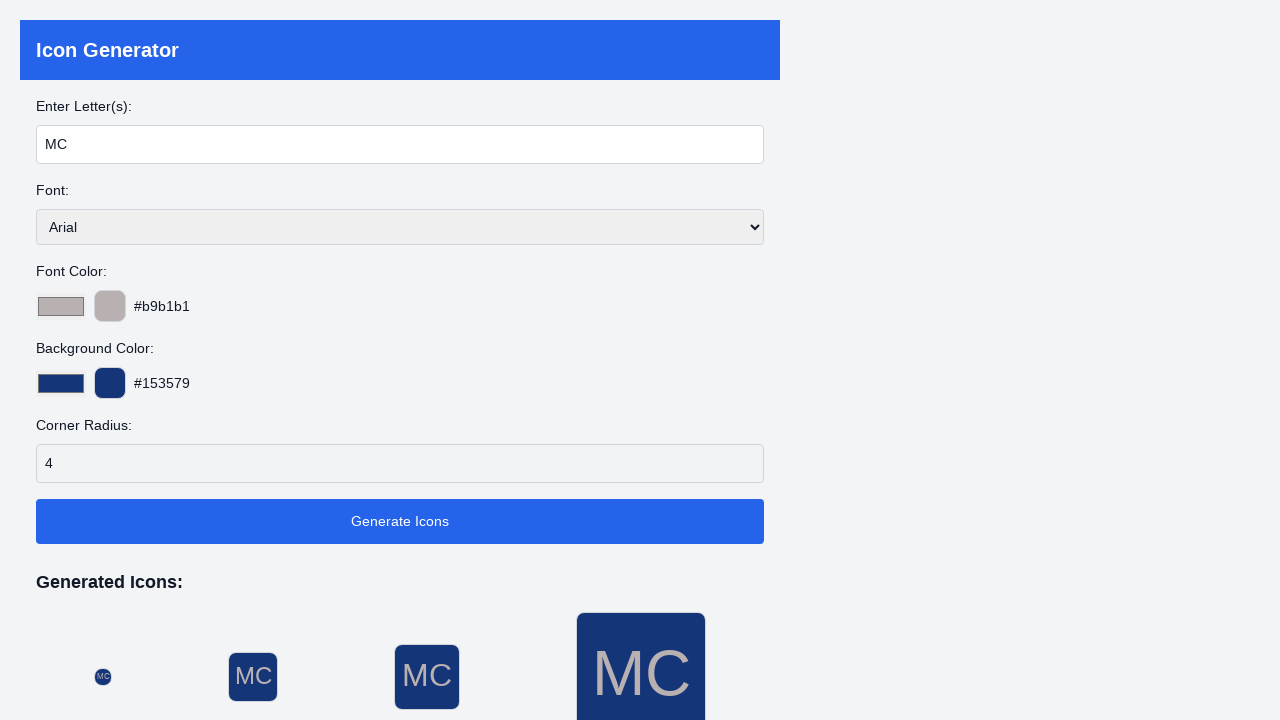

Navigated to icon generator page for icon 'AJK'
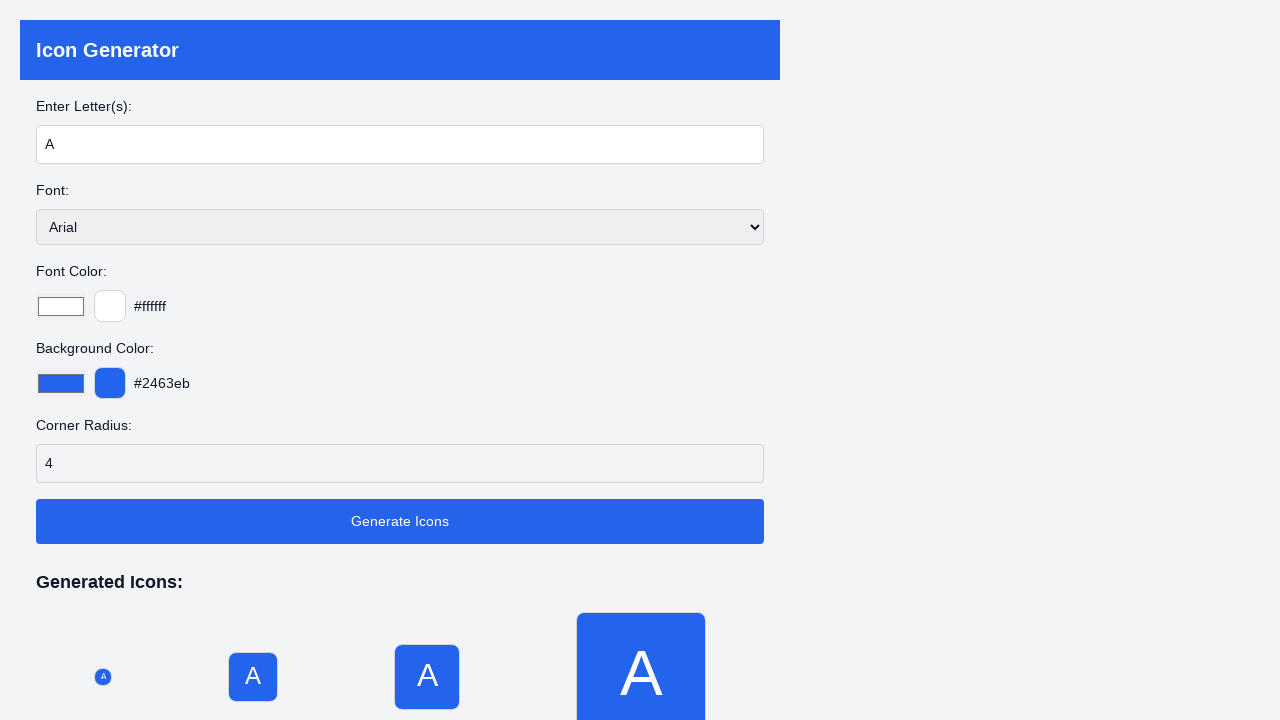

Clicked on initials input field at (400, 144) on internal:attr=[placeholder="Sam"i]
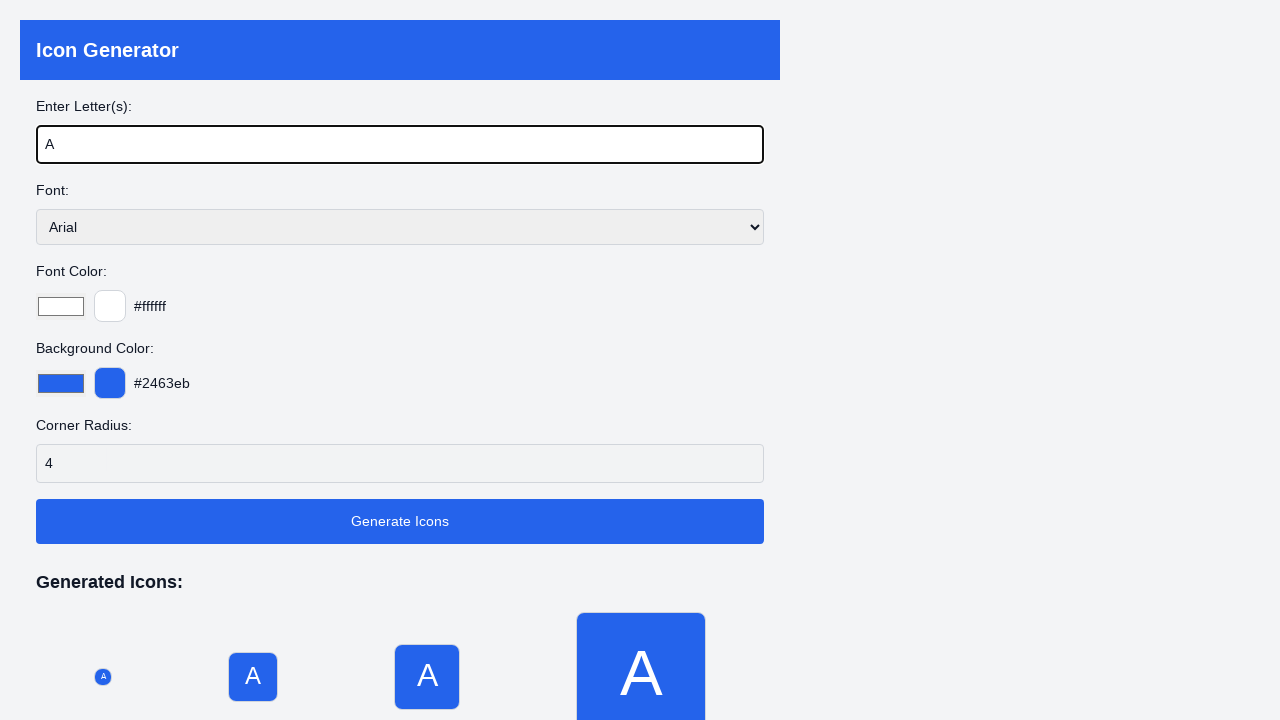

Filled initials field with 'AJK' on internal:attr=[placeholder="Sam"i]
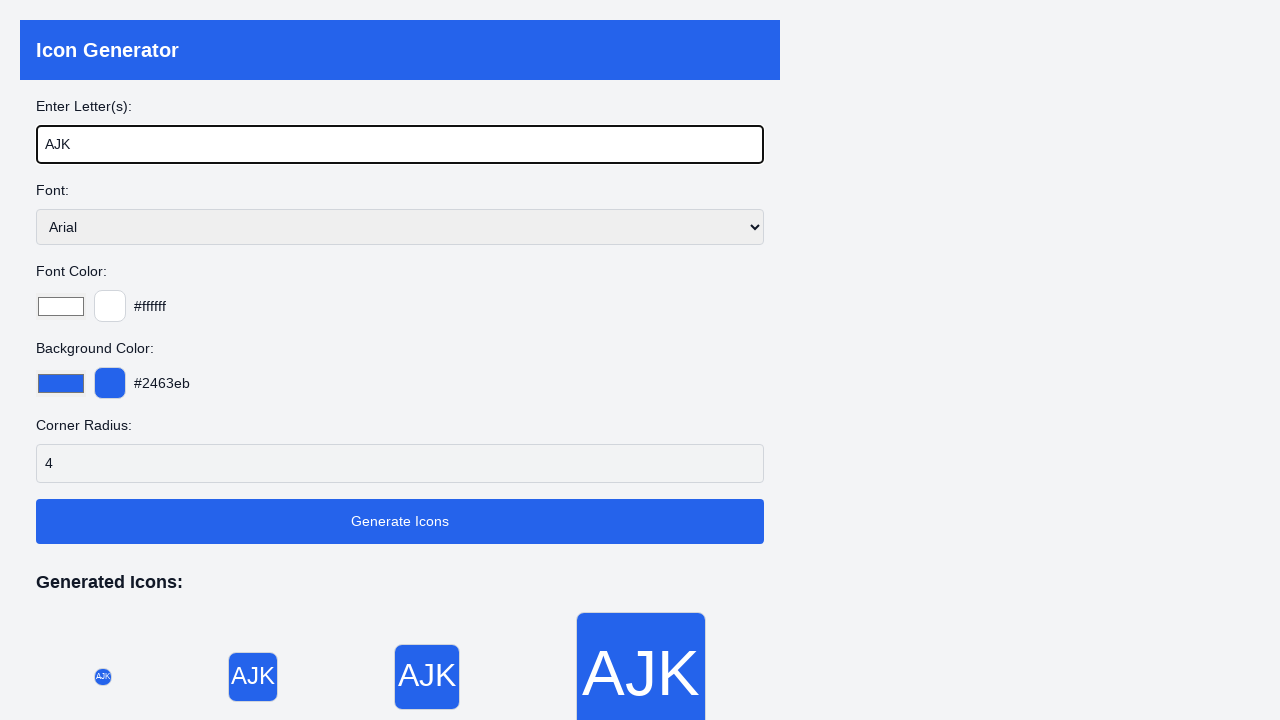

Clicked on font color input at (61, 306) on internal:label="Font Color:"i
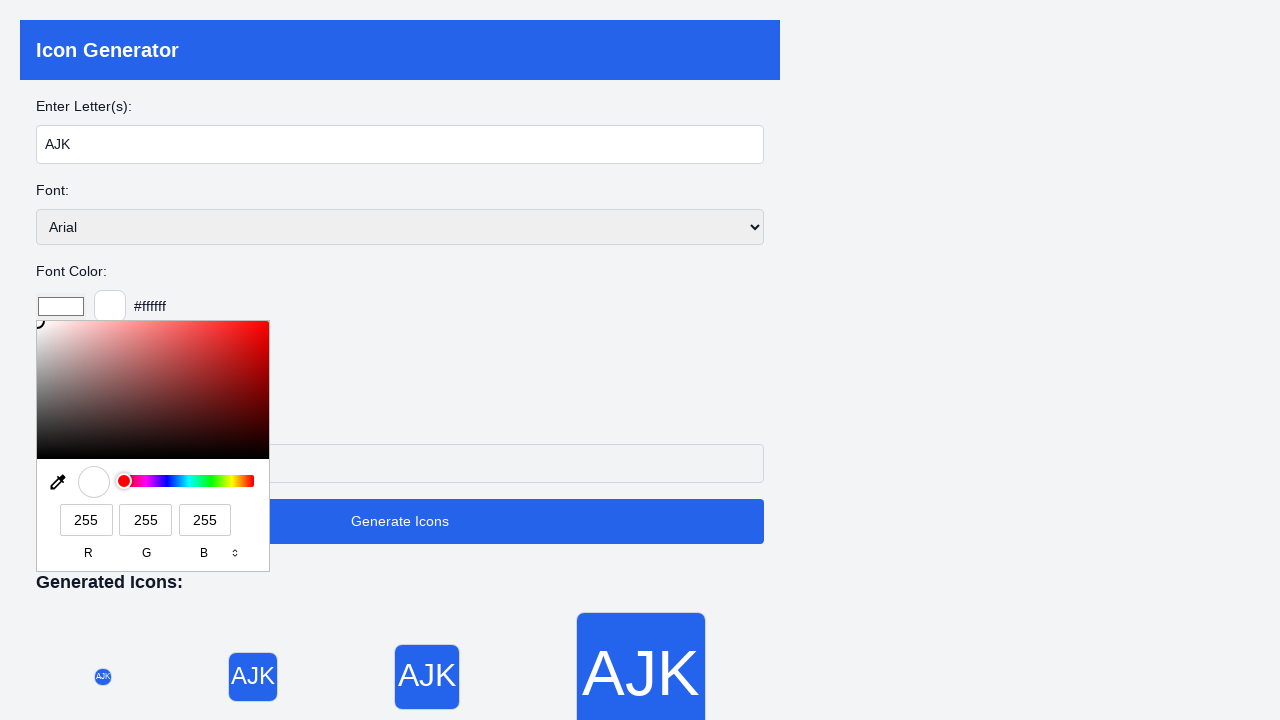

Set font color to #b9b1b1 on internal:label="Font Color:"i
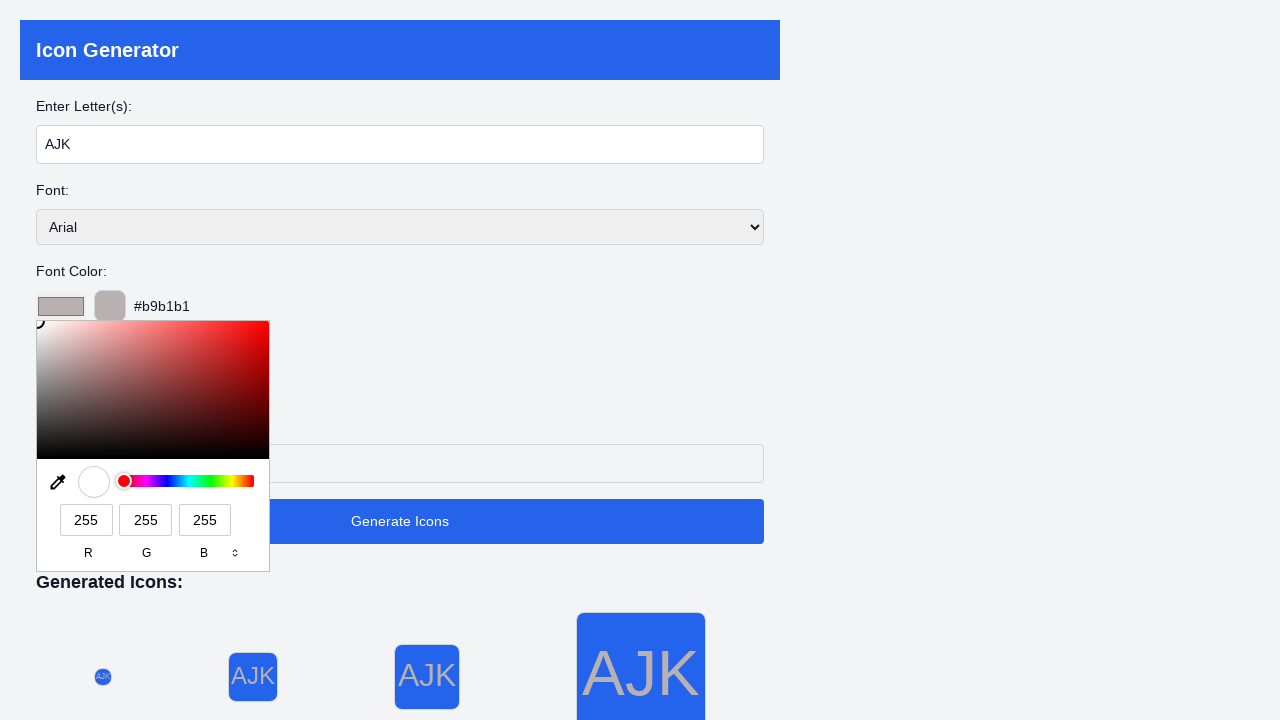

Clicked outside to apply font color at (640, 360) on html
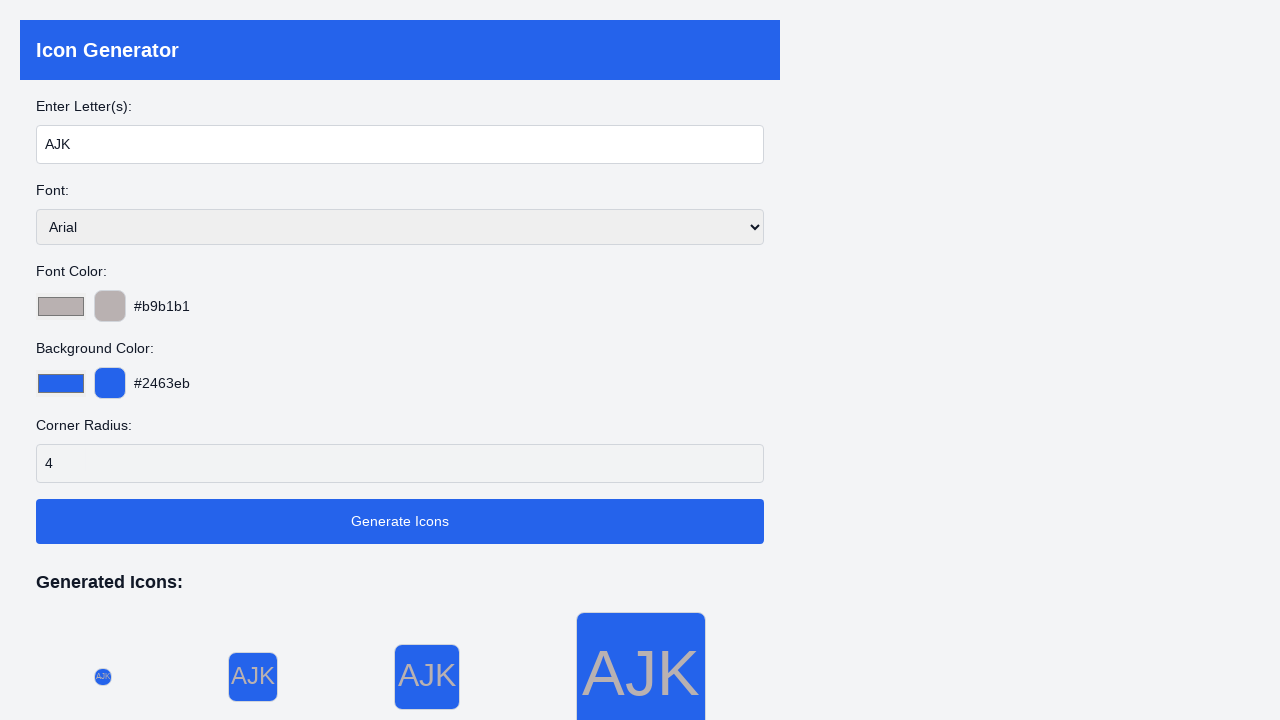

Clicked on background color input at (61, 383) on internal:label="Background Color:"i
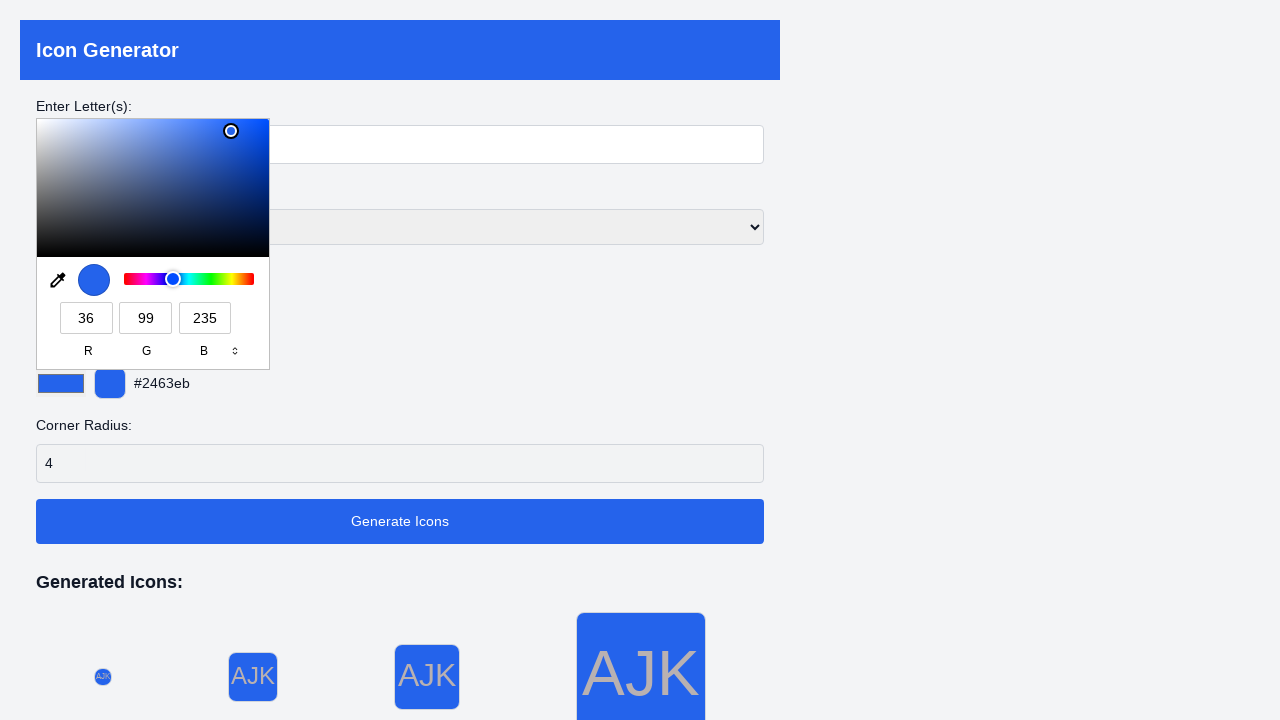

Set background color to #153579 on internal:label="Background Color:"i
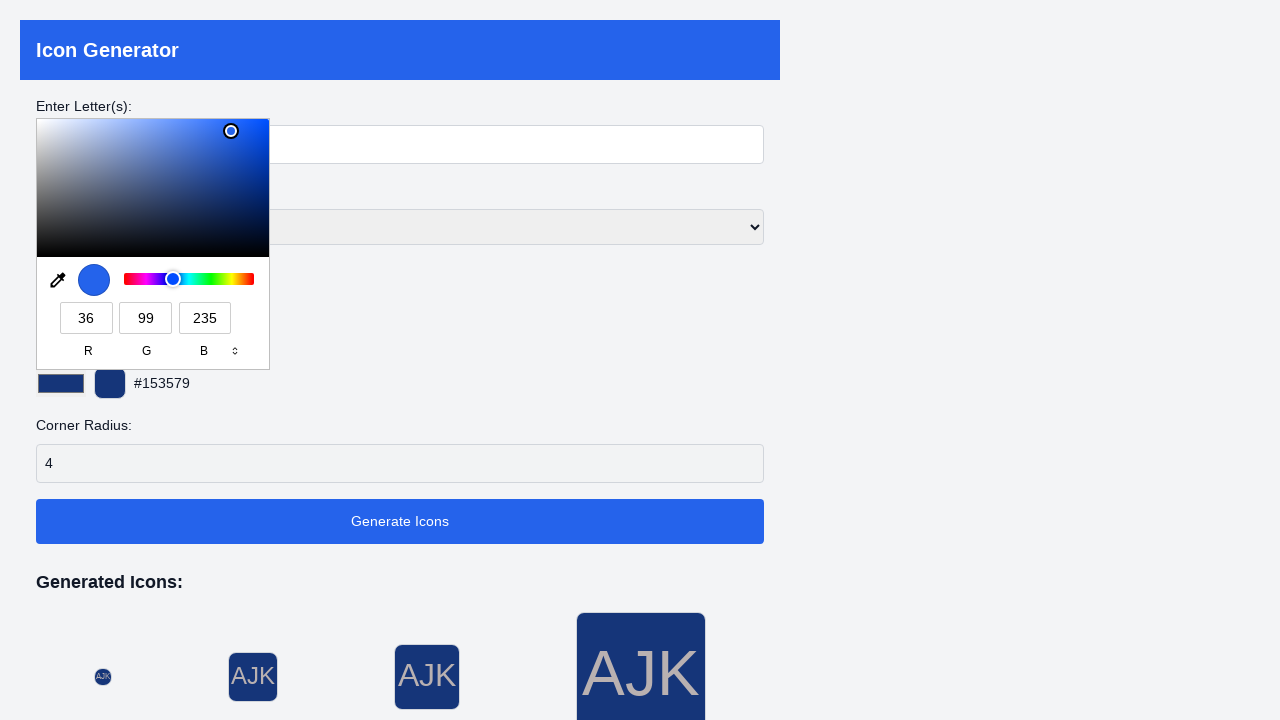

Clicked outside to apply background color at (640, 360) on html
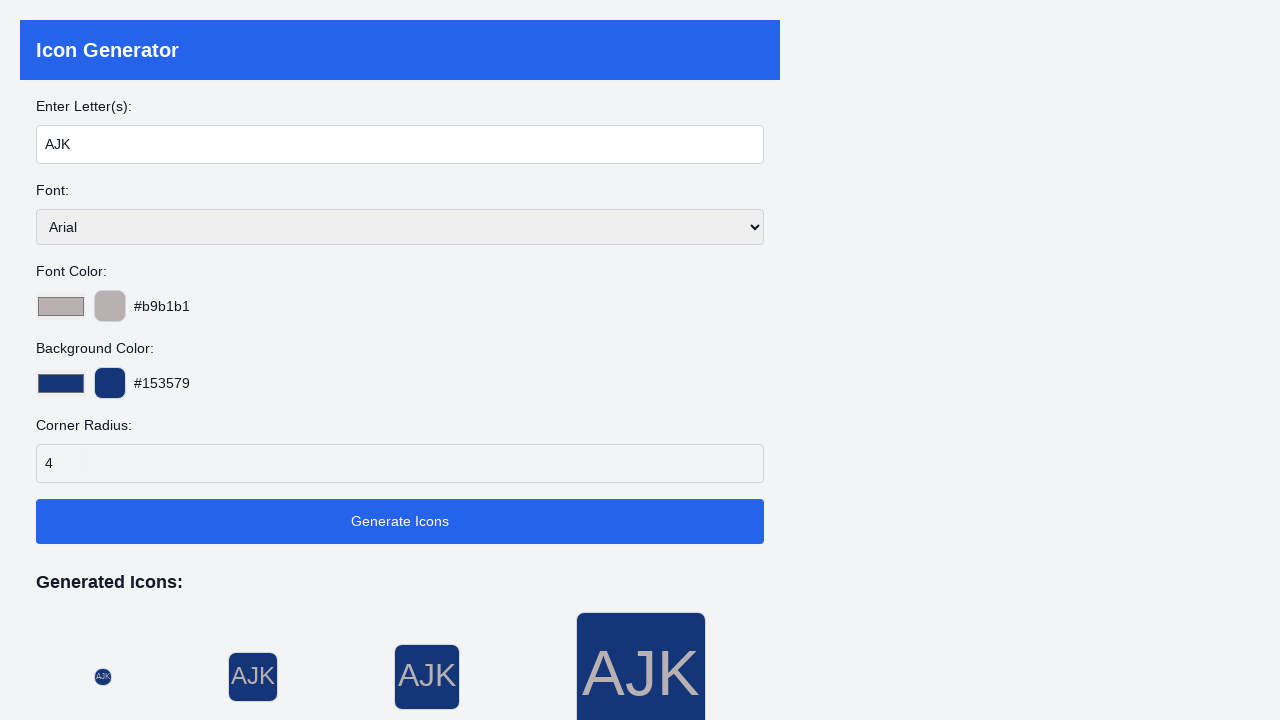

Icon generated for 'AJK'
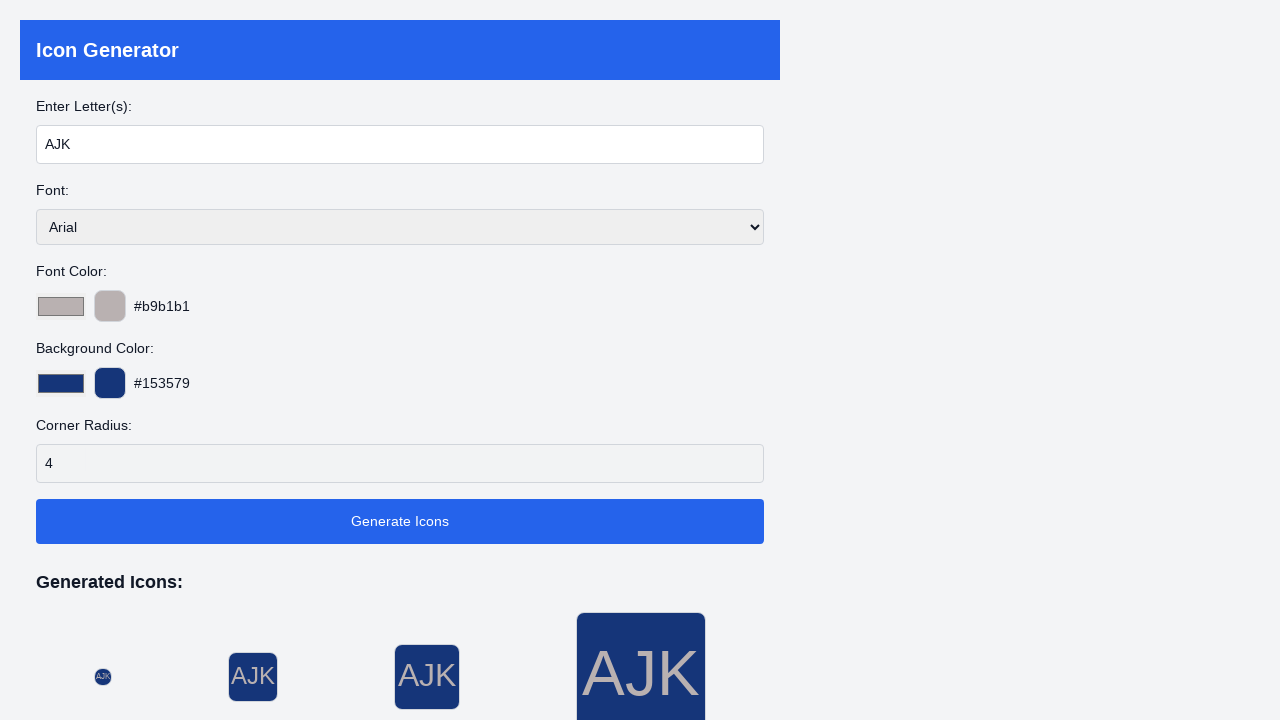

Navigated to icon generator page for icon 'ken'
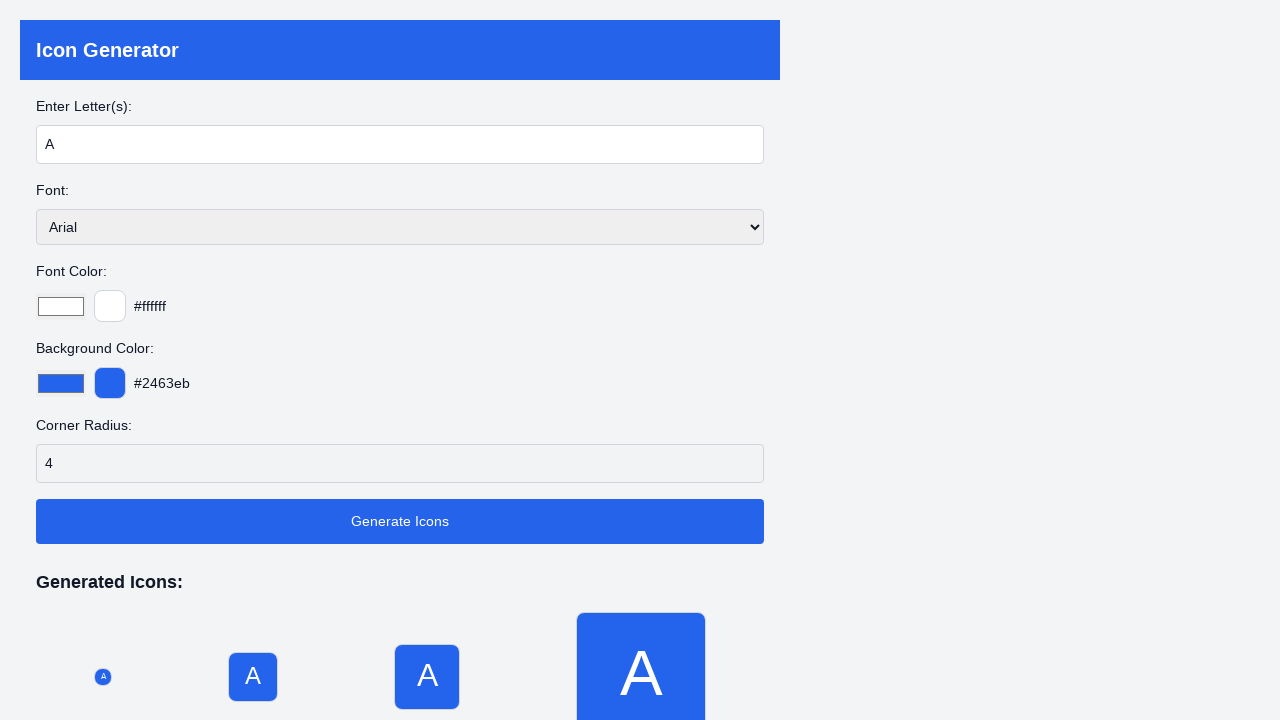

Clicked on initials input field at (400, 144) on internal:attr=[placeholder="Sam"i]
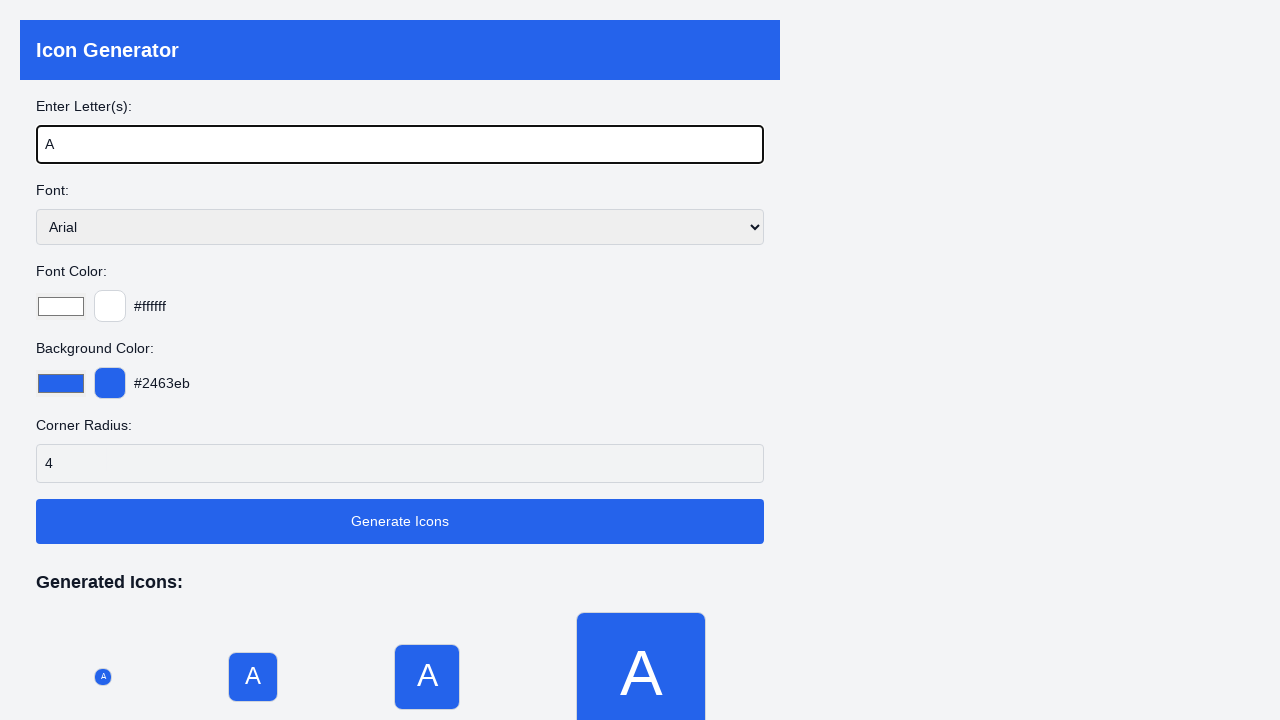

Filled initials field with 'ken' on internal:attr=[placeholder="Sam"i]
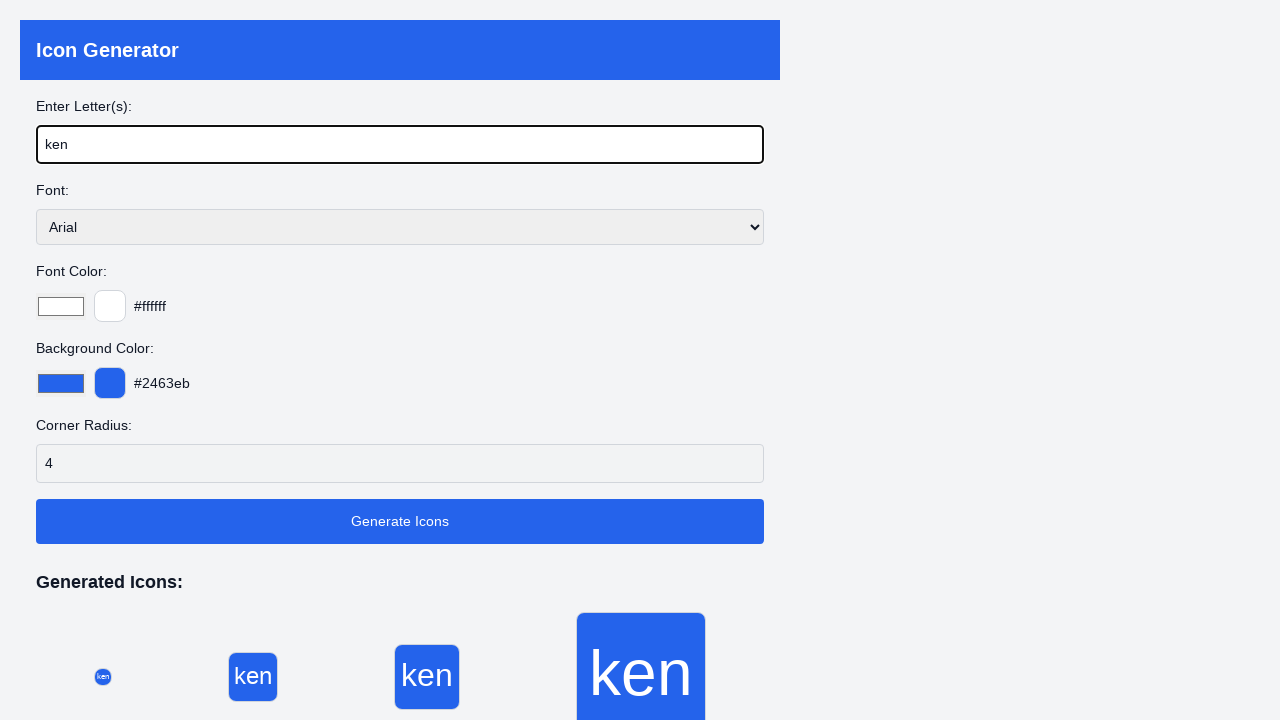

Clicked on font color input at (61, 306) on internal:label="Font Color:"i
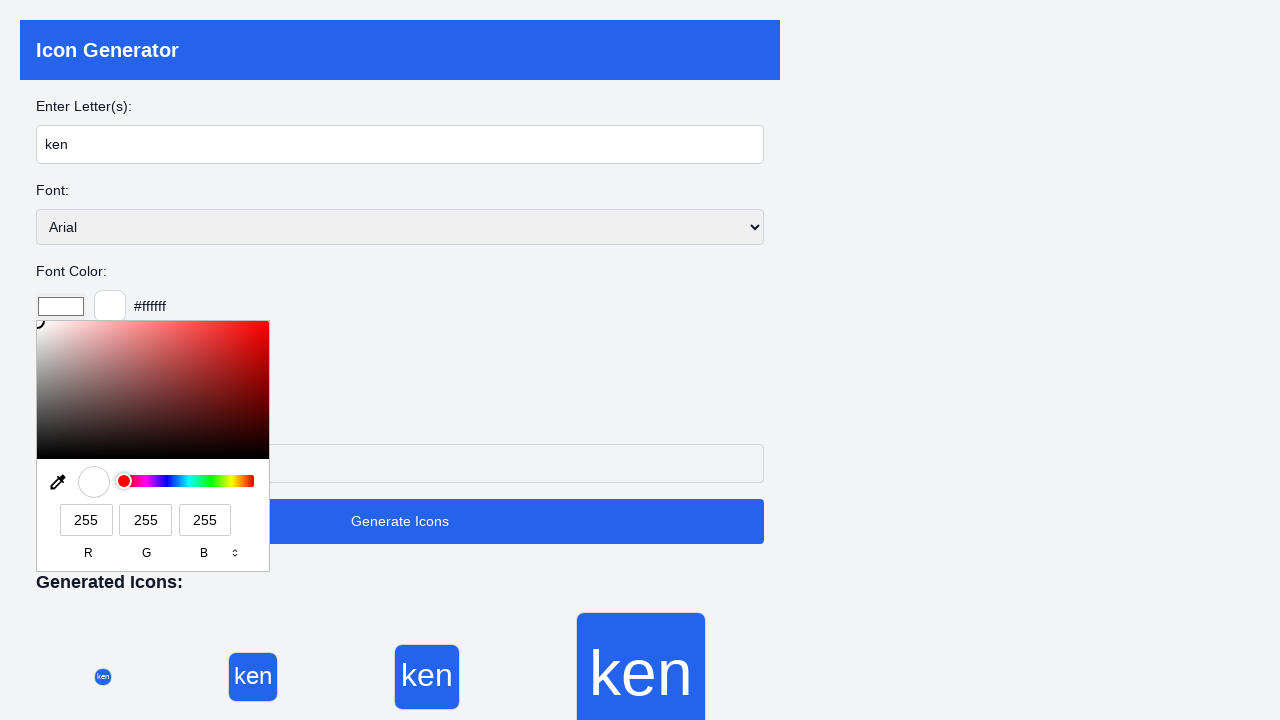

Set font color to #b9b1b1 on internal:label="Font Color:"i
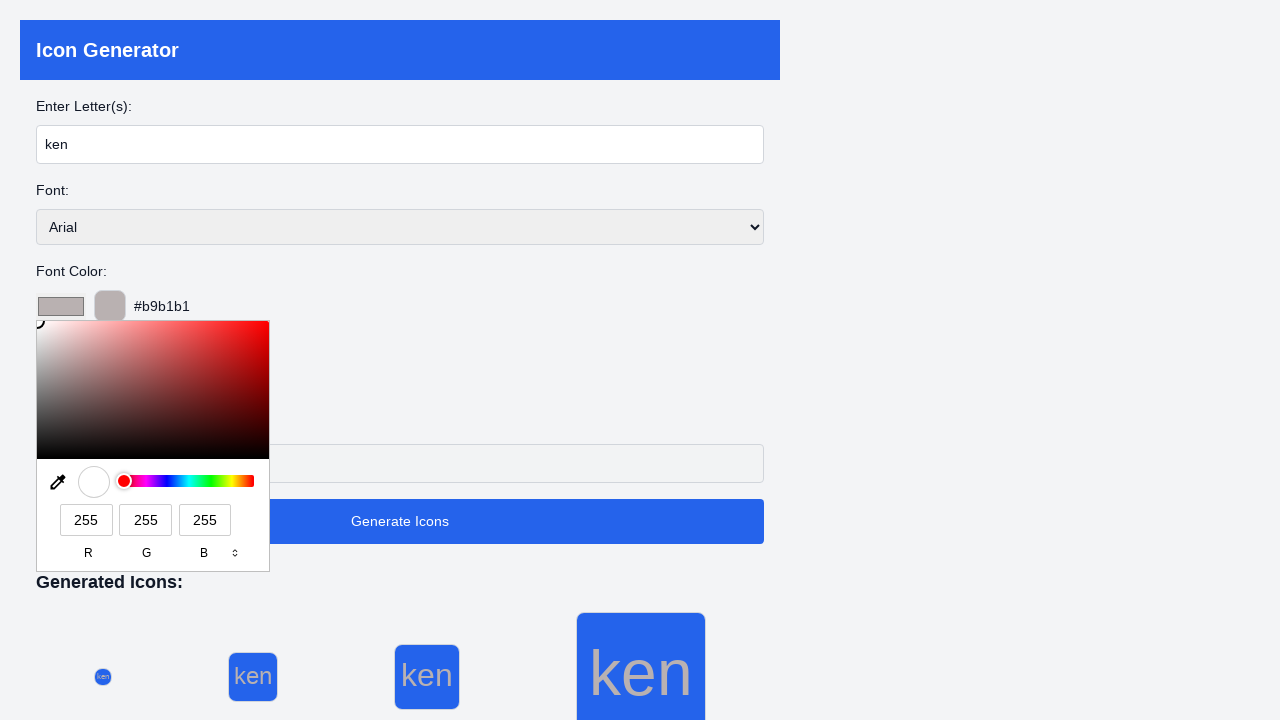

Clicked outside to apply font color at (640, 360) on html
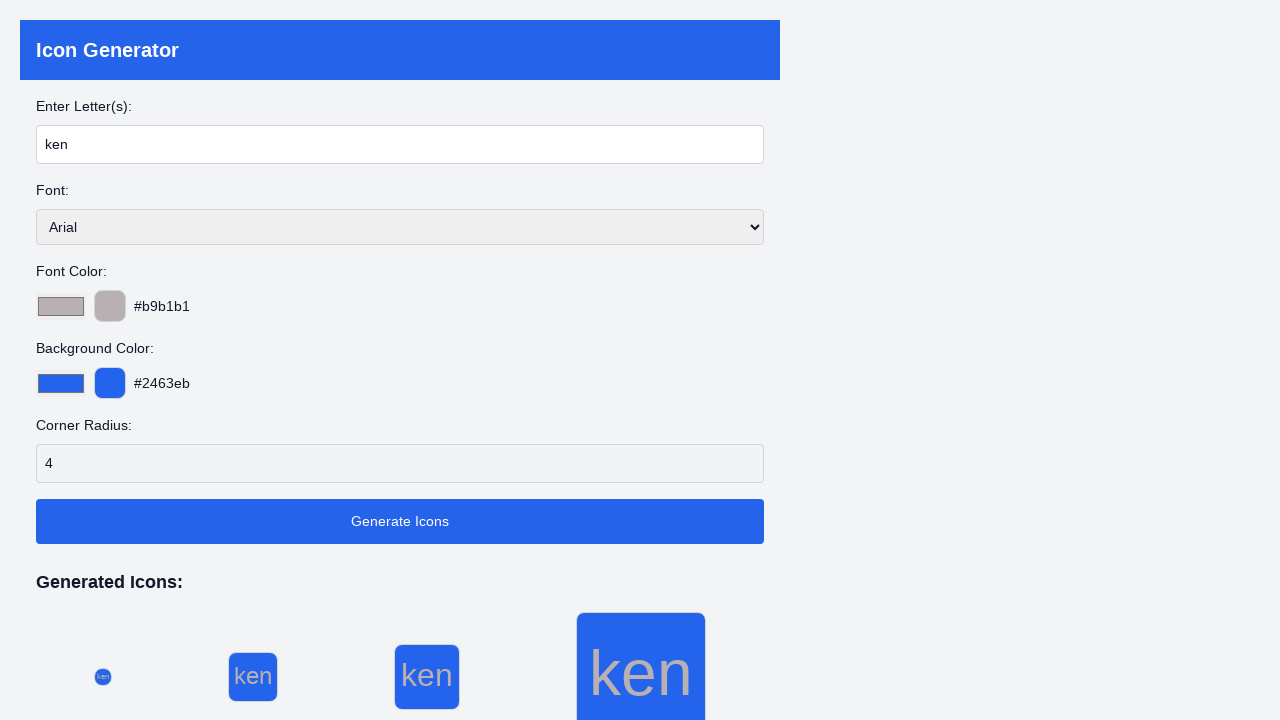

Clicked on background color input at (61, 383) on internal:label="Background Color:"i
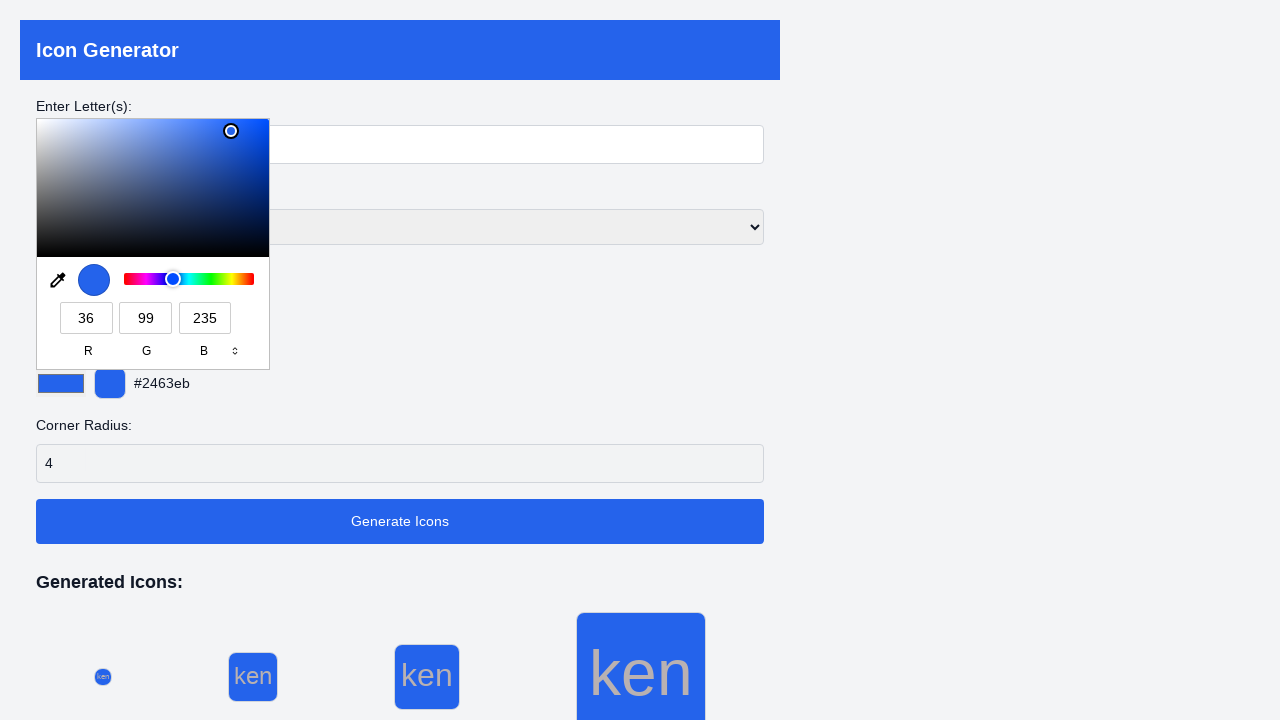

Set background color to #153579 on internal:label="Background Color:"i
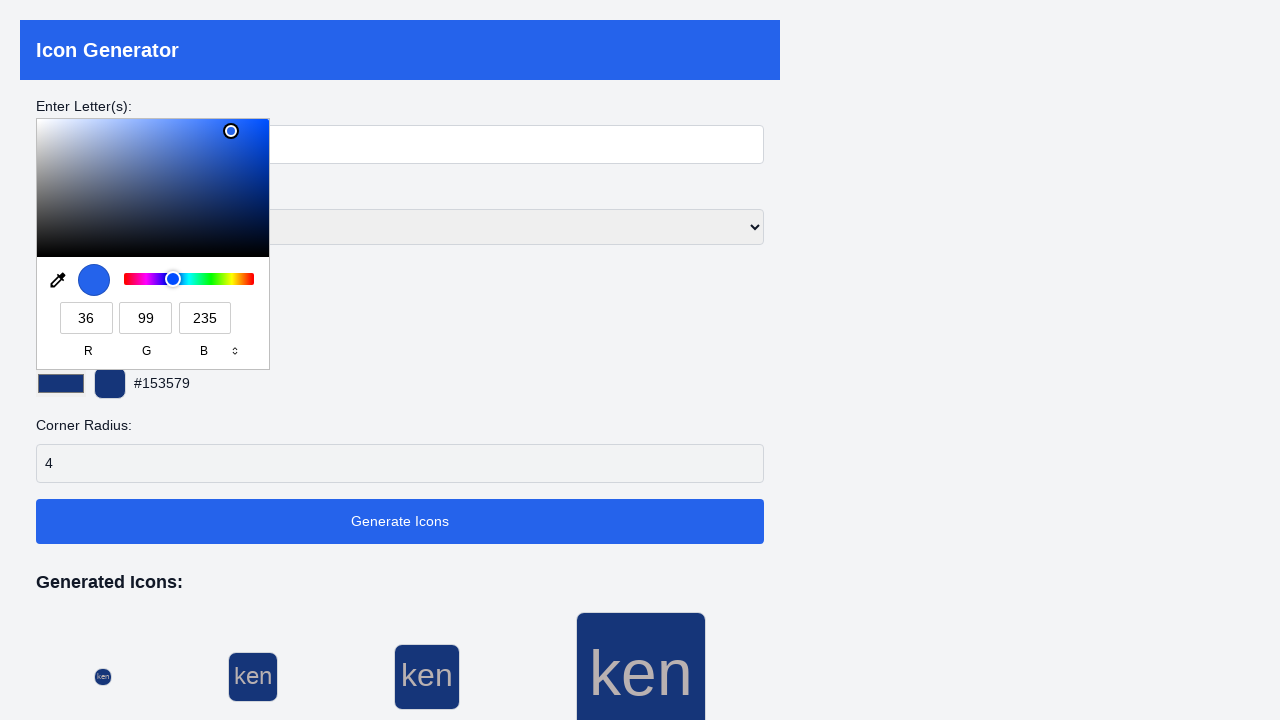

Clicked outside to apply background color at (640, 360) on html
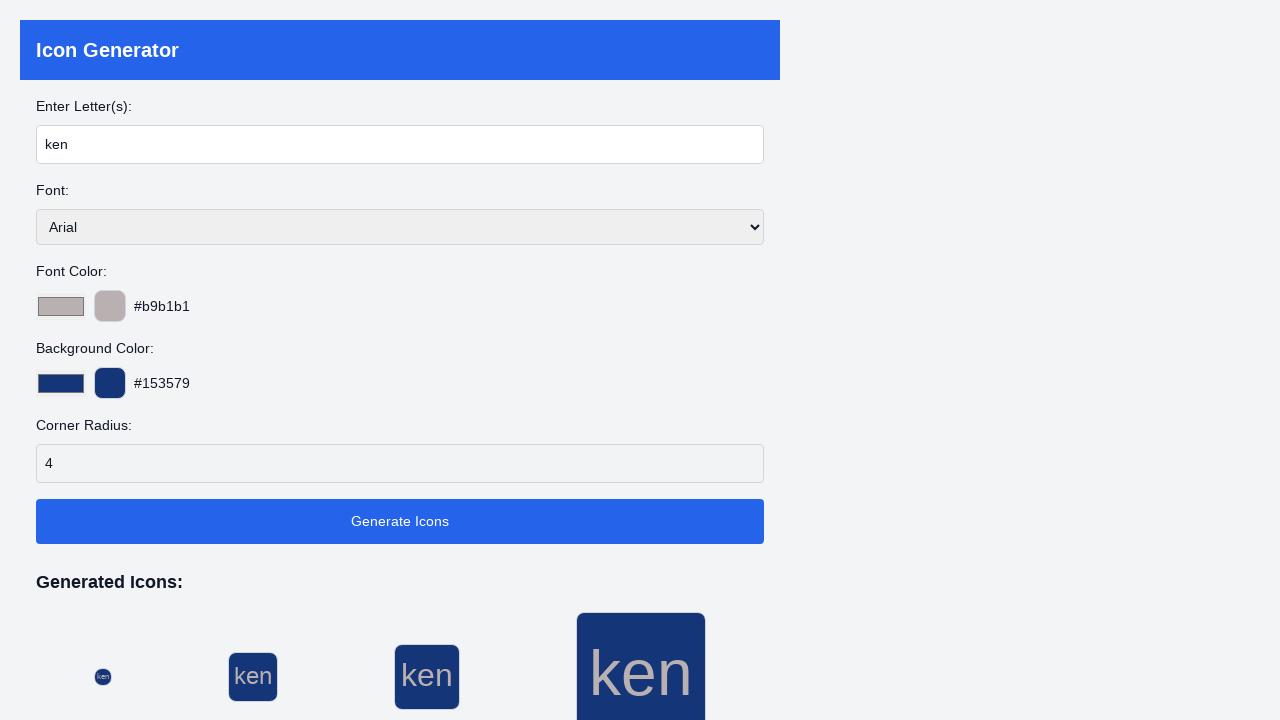

Icon generated for 'ken'
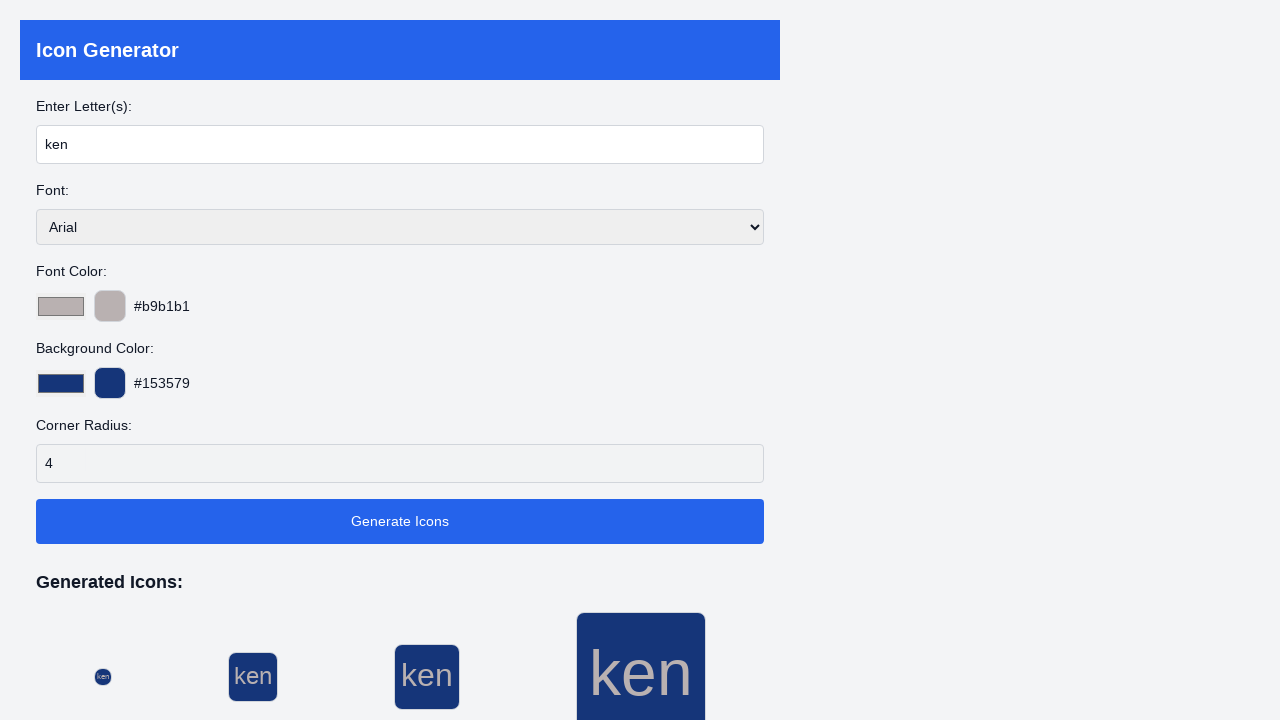

Navigated to icon generator page for icon 'dmr'
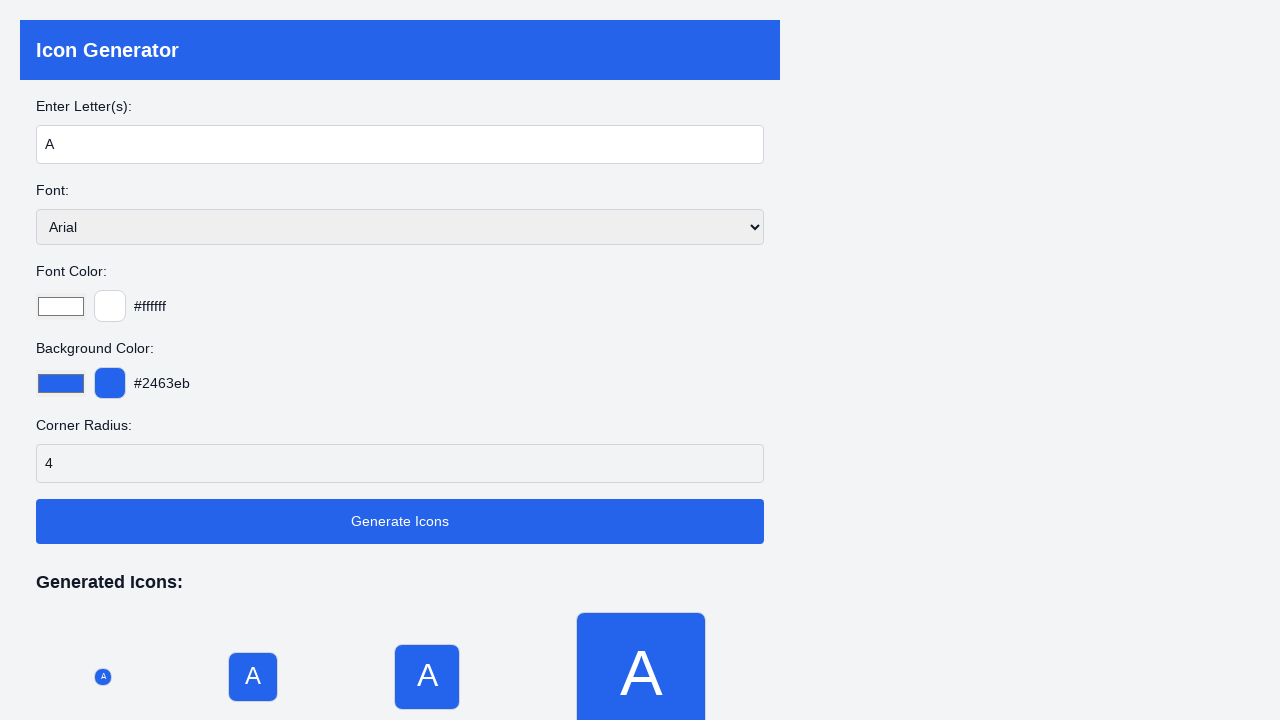

Clicked on initials input field at (400, 144) on internal:attr=[placeholder="Sam"i]
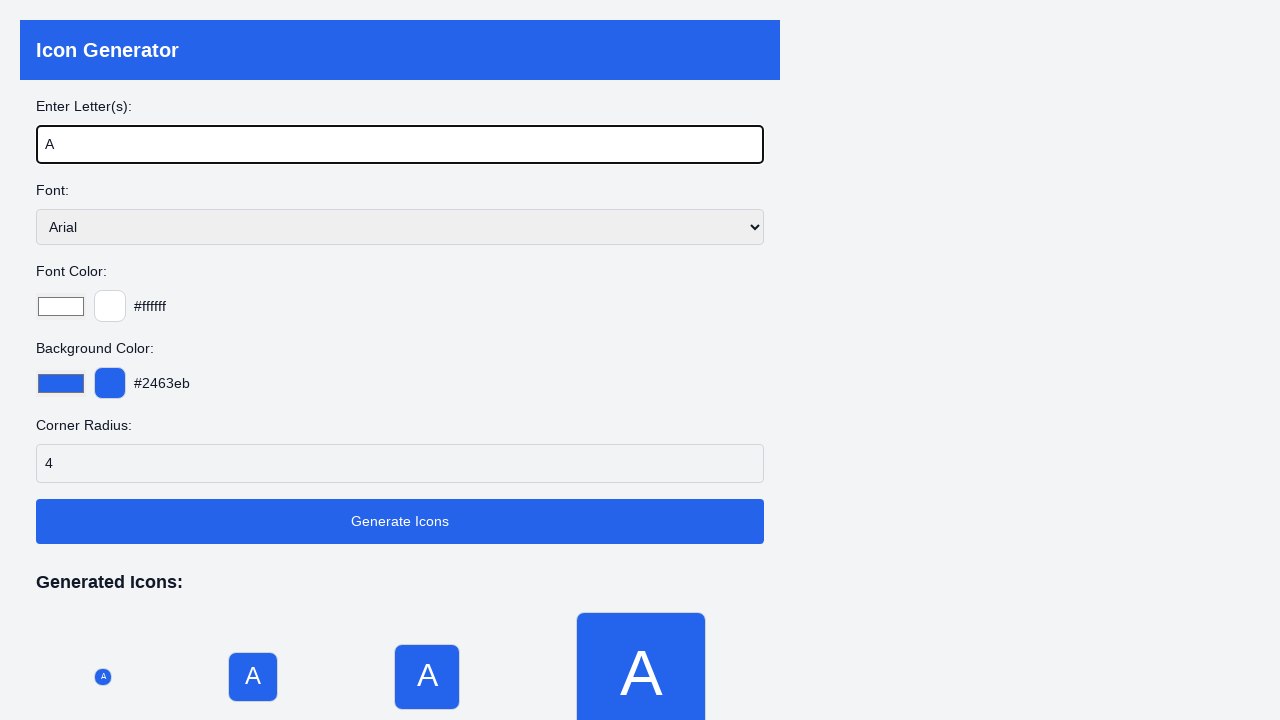

Filled initials field with 'dmr' on internal:attr=[placeholder="Sam"i]
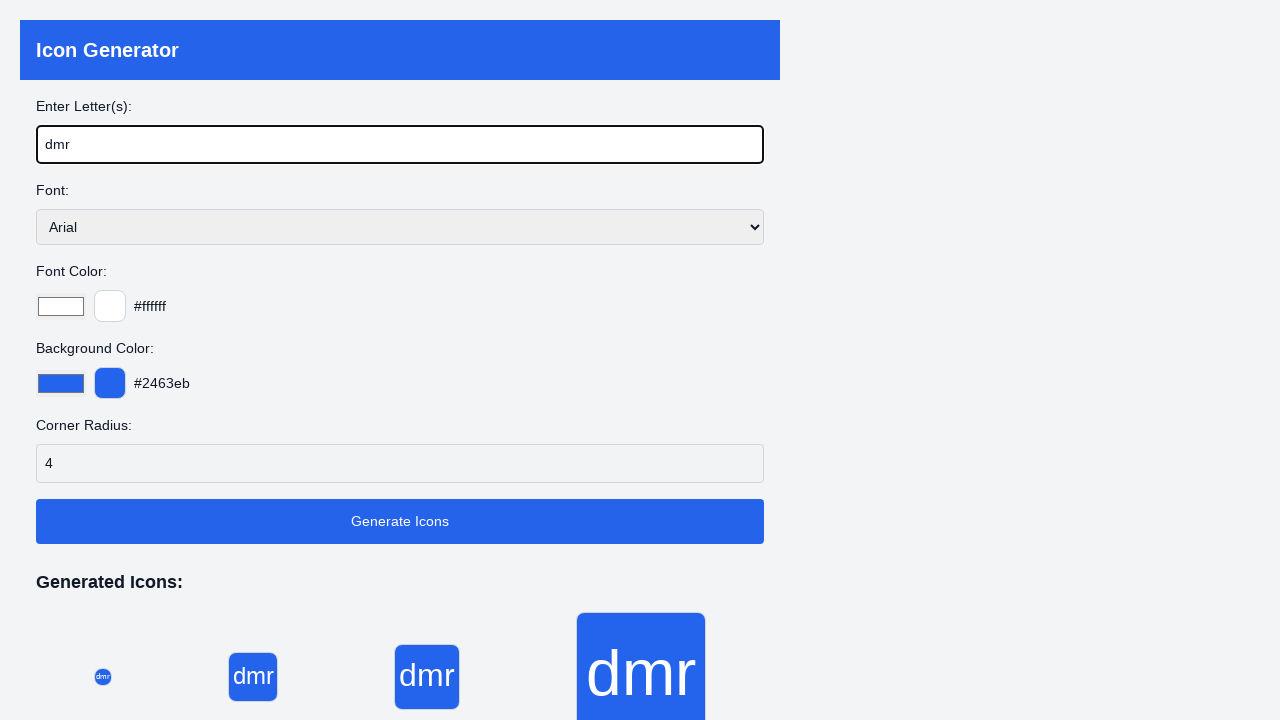

Clicked on font color input at (61, 306) on internal:label="Font Color:"i
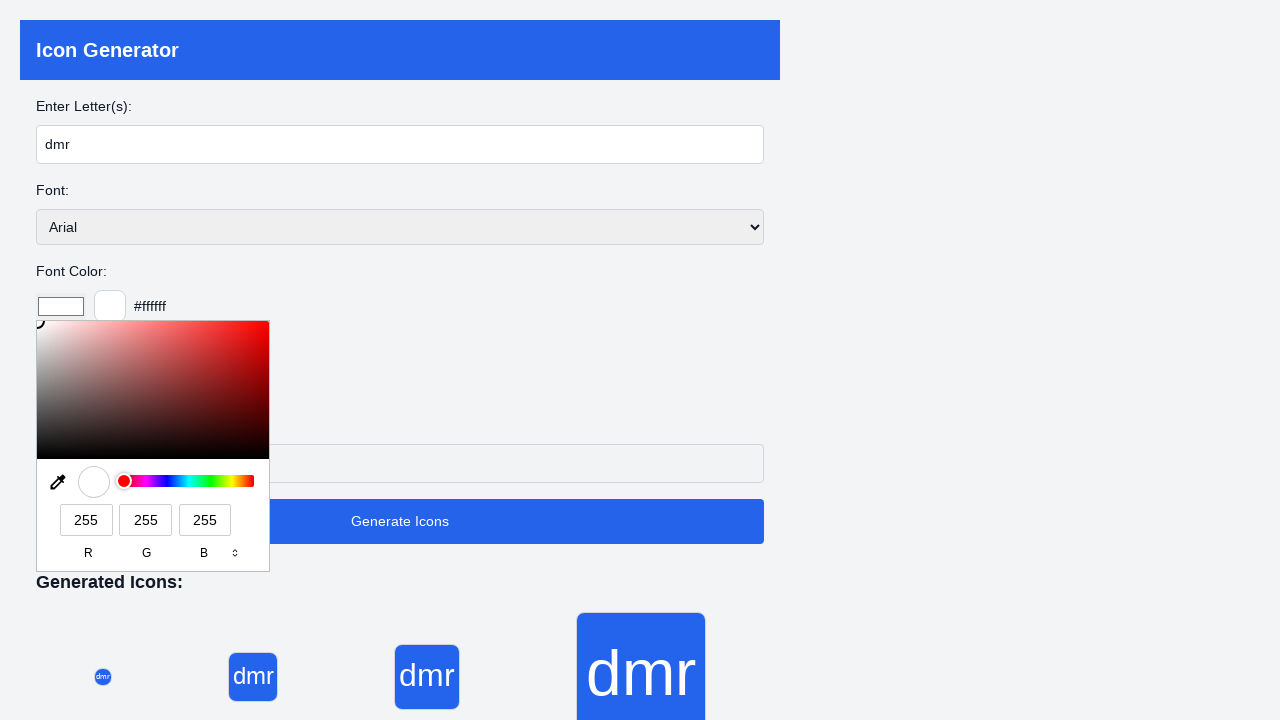

Set font color to #b9b1b1 on internal:label="Font Color:"i
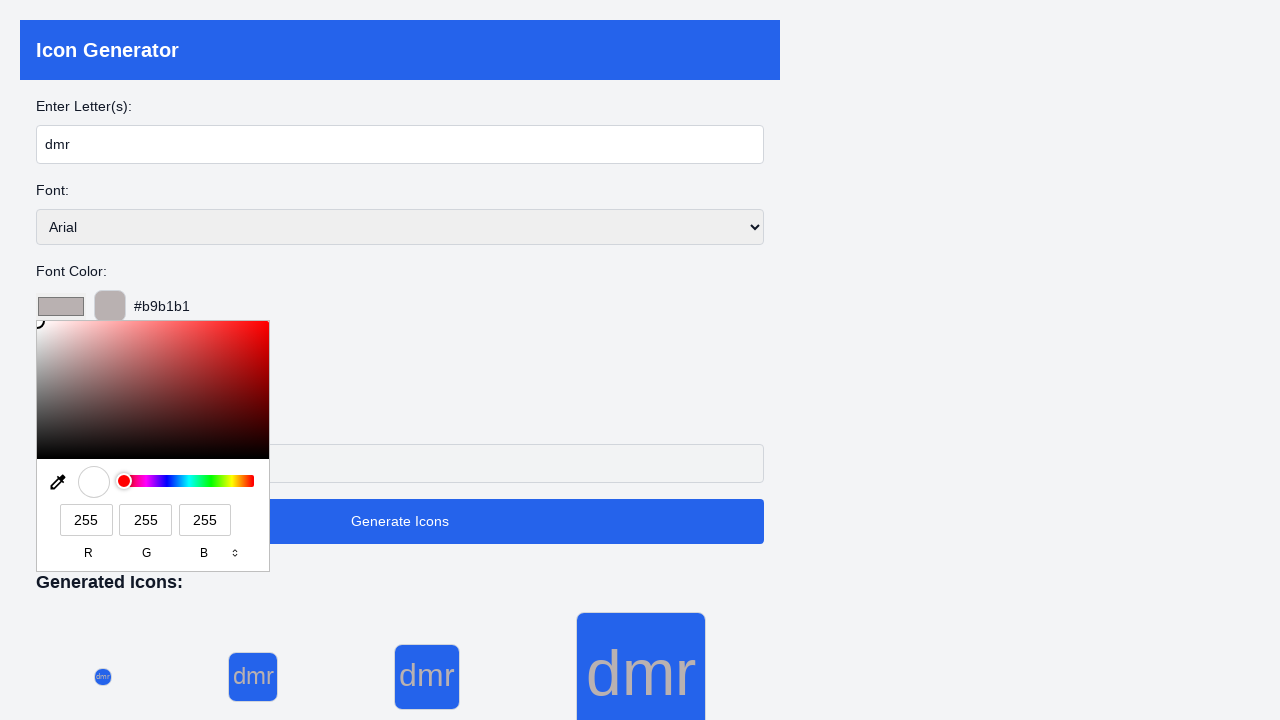

Clicked outside to apply font color at (640, 360) on html
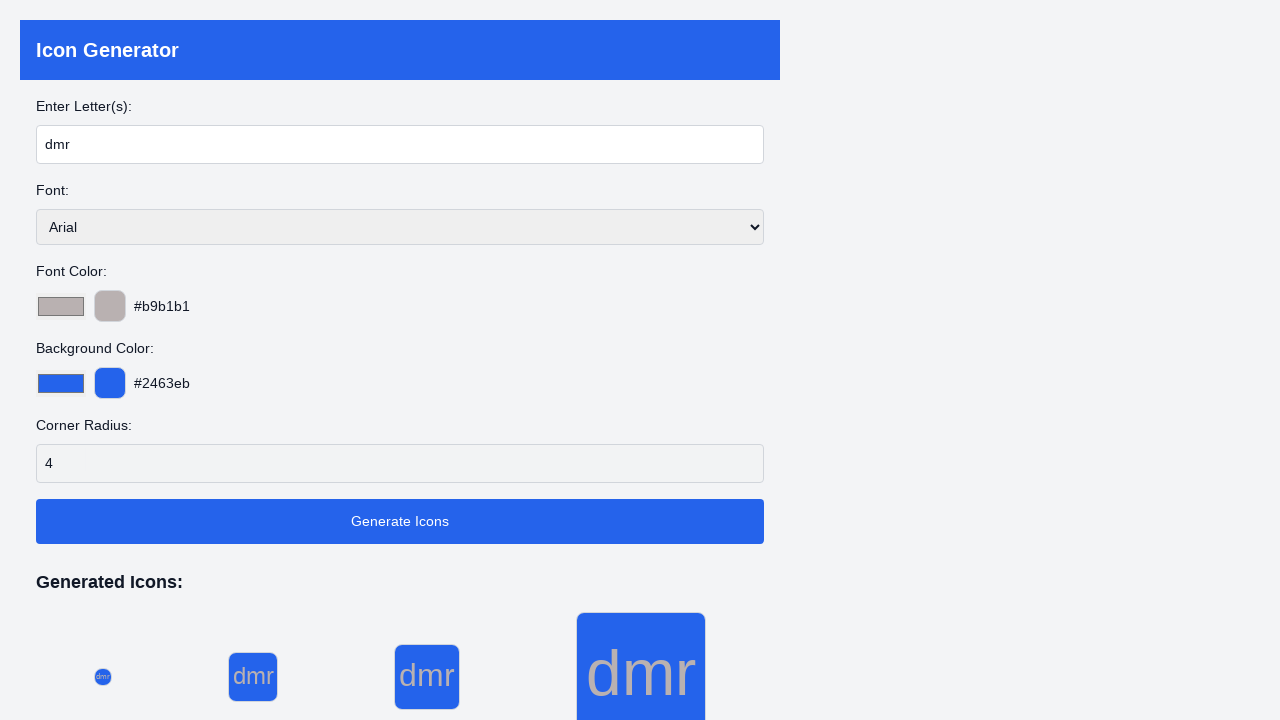

Clicked on background color input at (61, 383) on internal:label="Background Color:"i
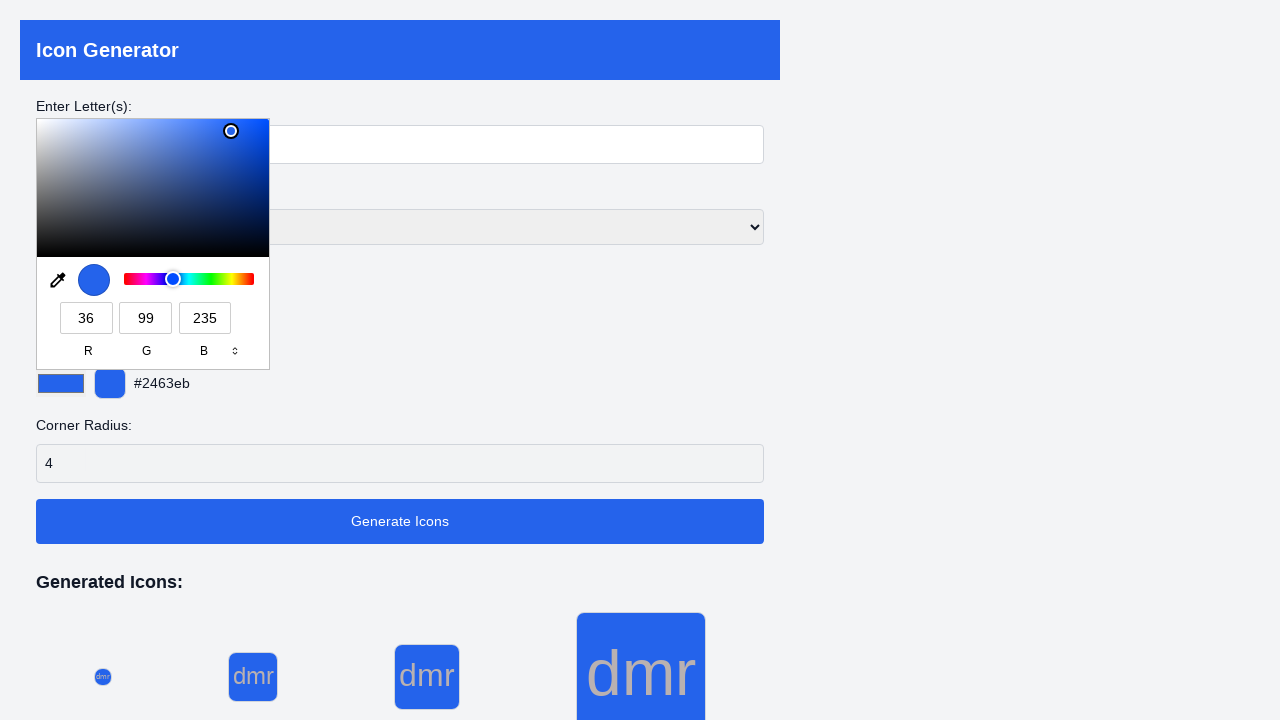

Set background color to #153579 on internal:label="Background Color:"i
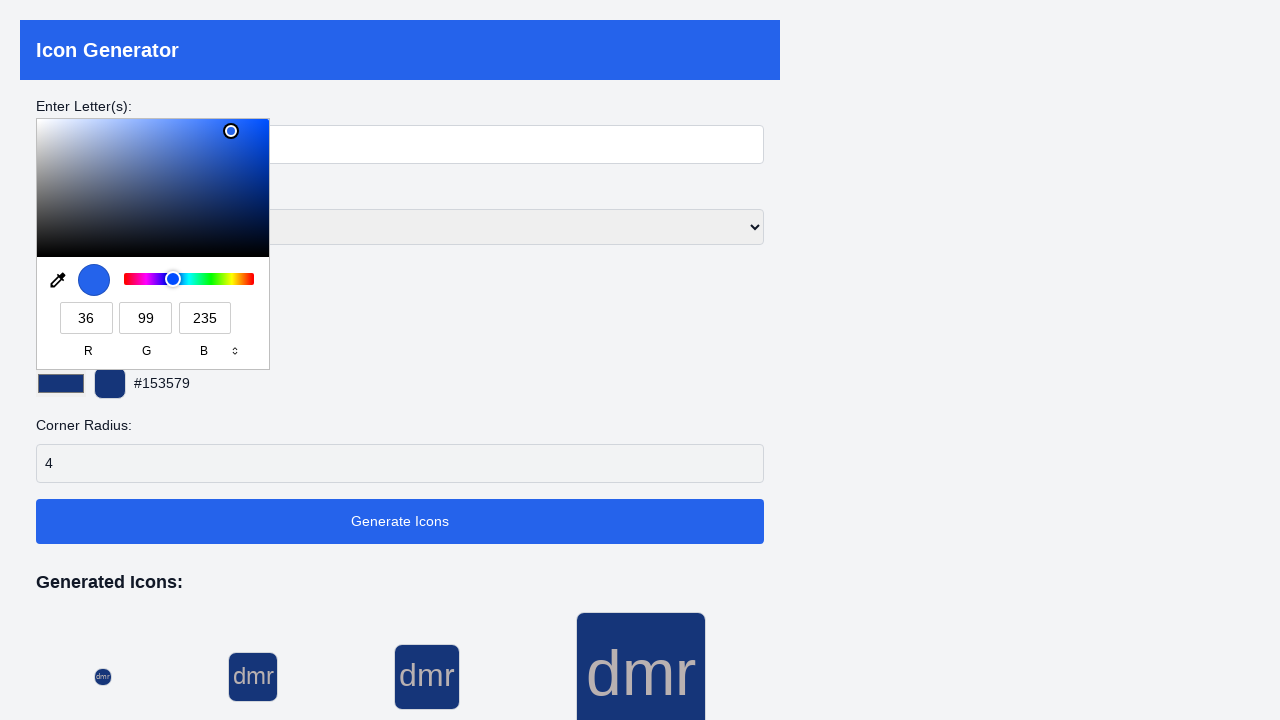

Clicked outside to apply background color at (640, 360) on html
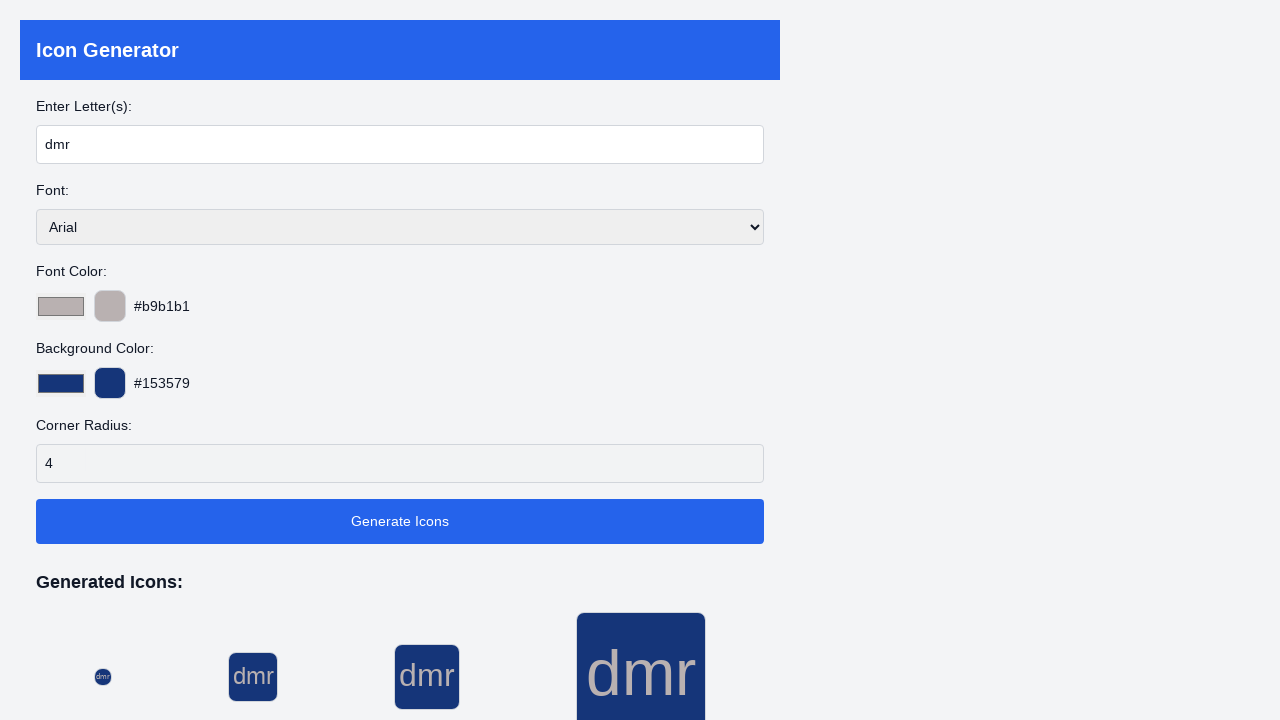

Icon generated for 'dmr'
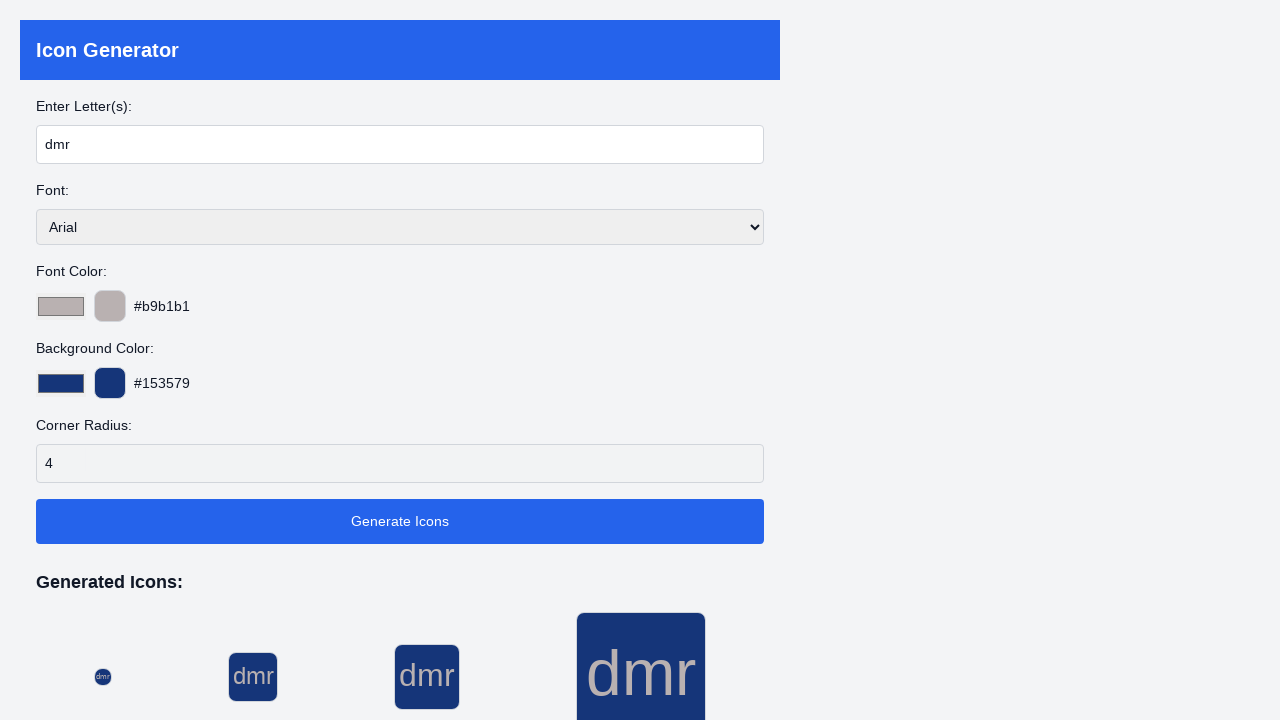

Navigated to icon generator page for icon 'rms'
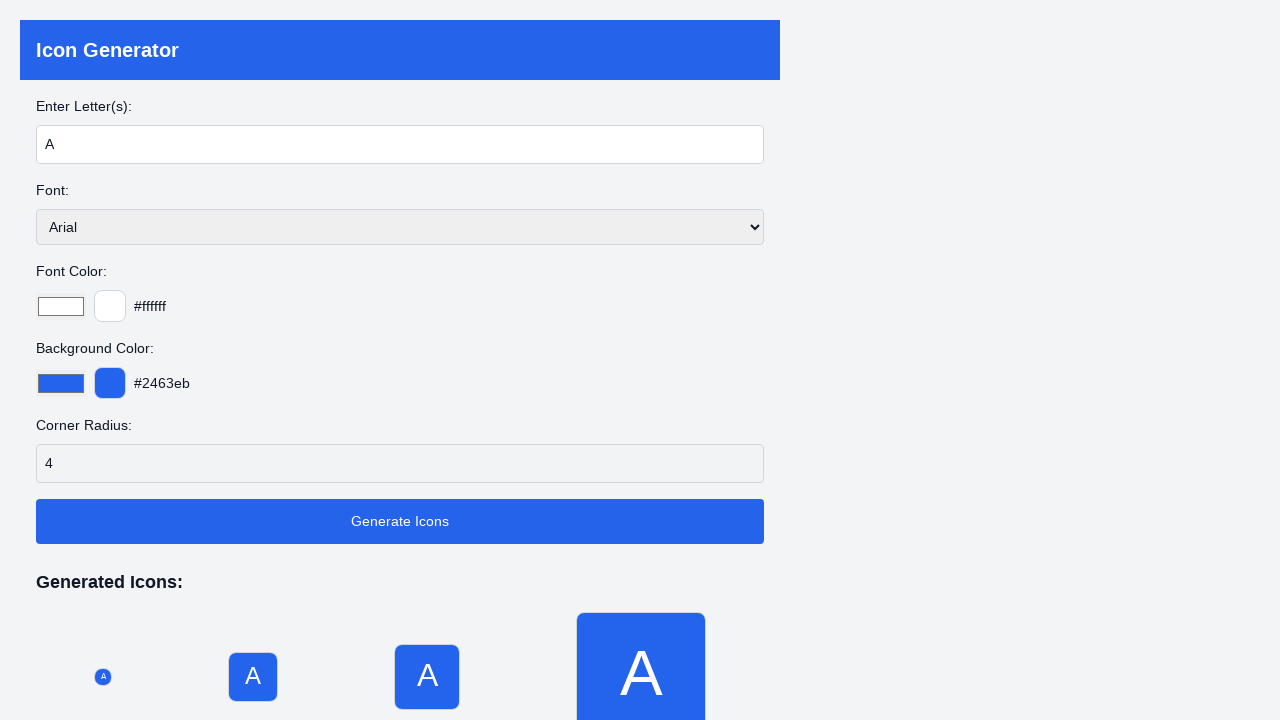

Clicked on initials input field at (400, 144) on internal:attr=[placeholder="Sam"i]
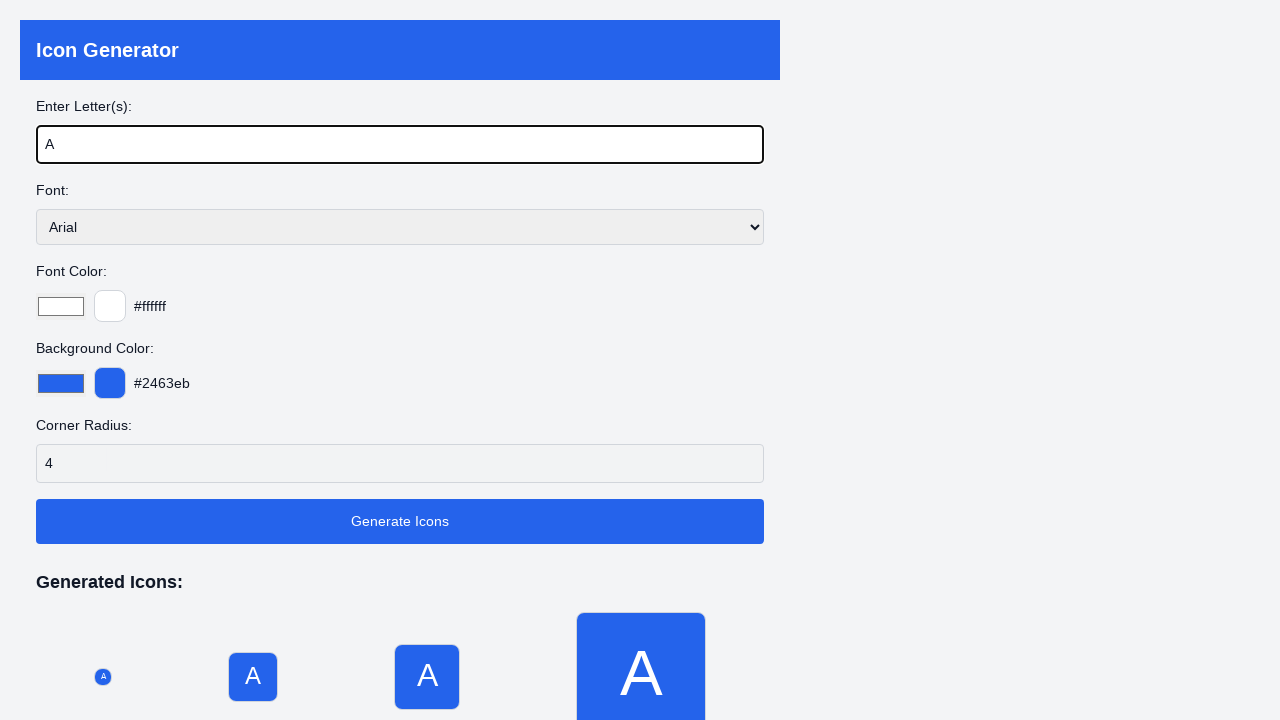

Filled initials field with 'rms' on internal:attr=[placeholder="Sam"i]
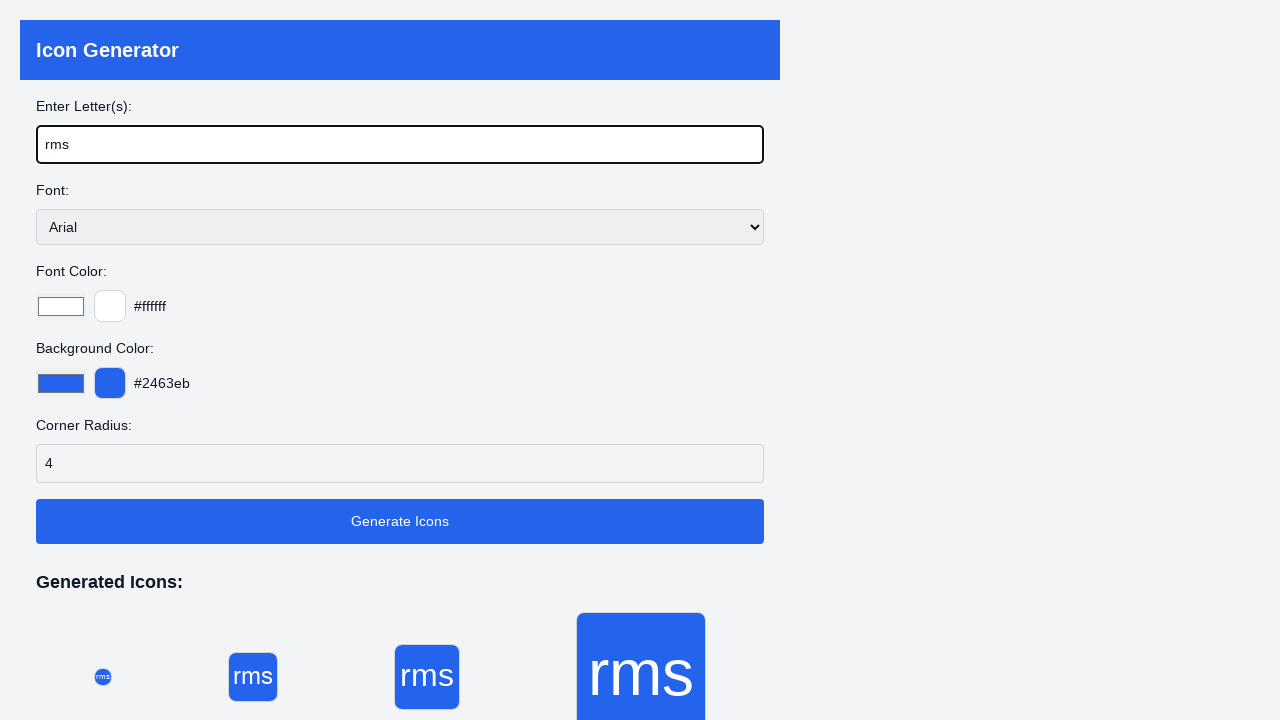

Clicked on font color input at (61, 306) on internal:label="Font Color:"i
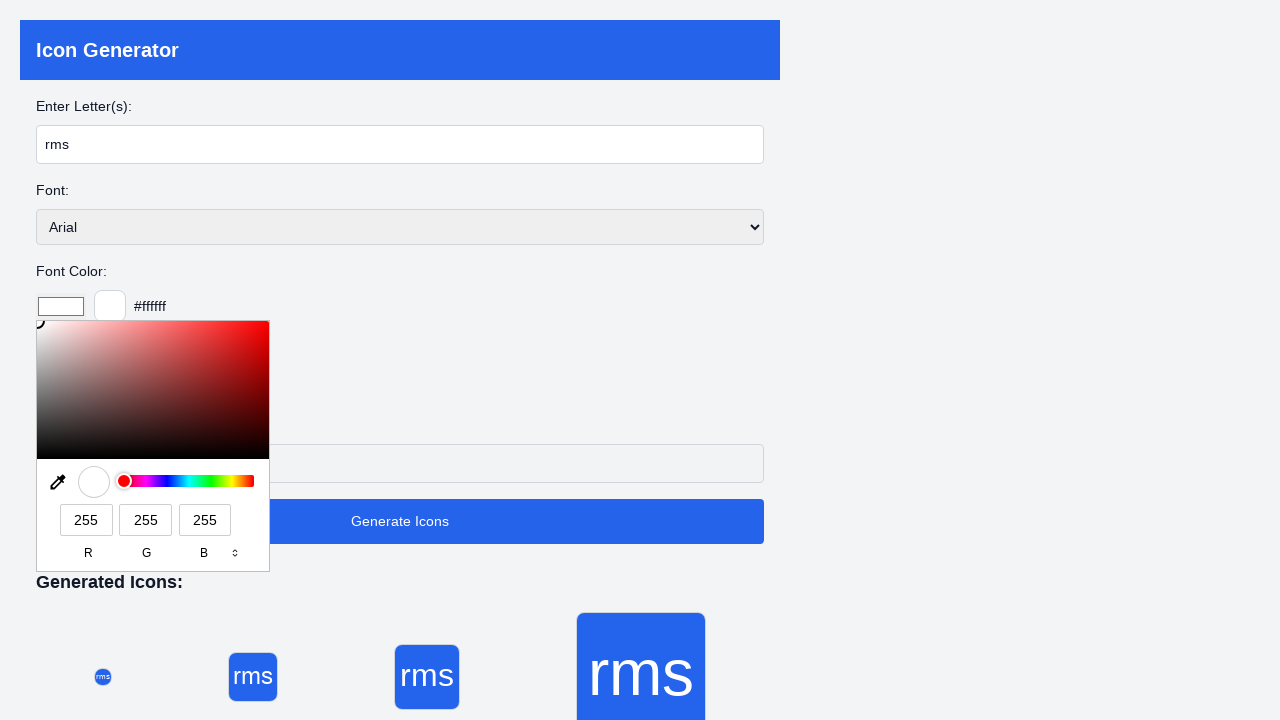

Set font color to #b9b1b1 on internal:label="Font Color:"i
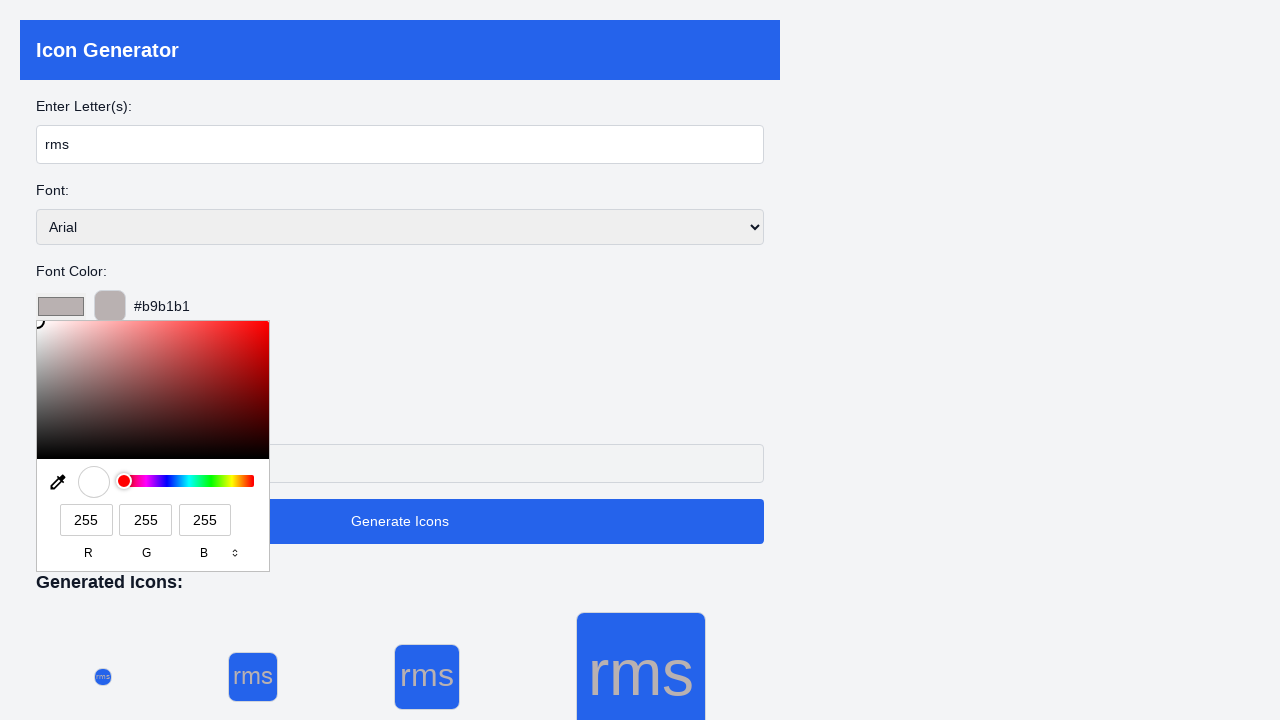

Clicked outside to apply font color at (640, 360) on html
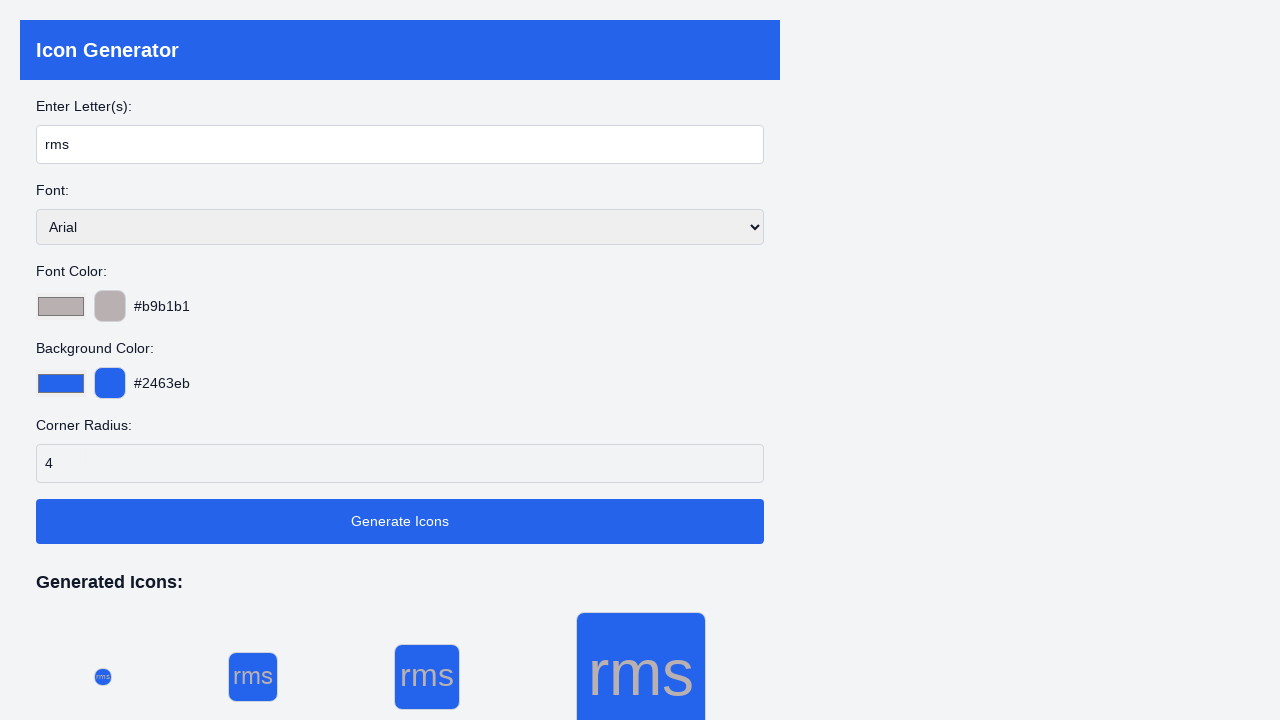

Clicked on background color input at (61, 383) on internal:label="Background Color:"i
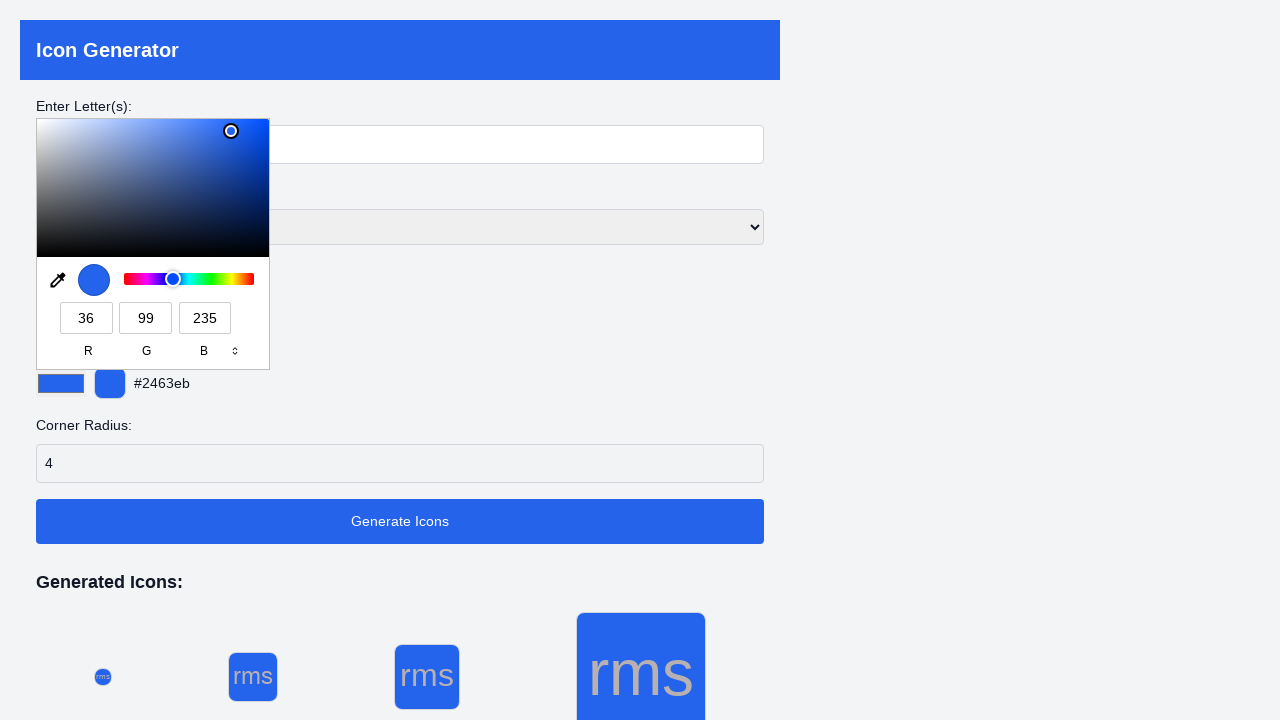

Set background color to #153579 on internal:label="Background Color:"i
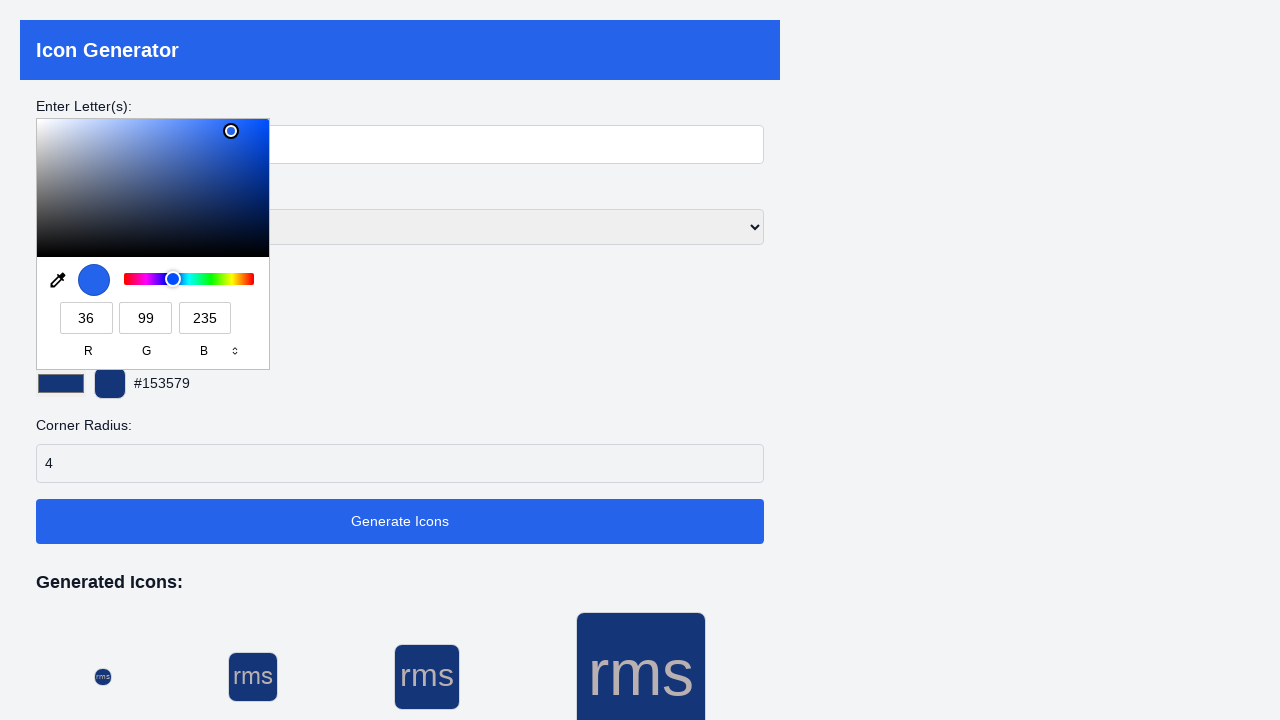

Clicked outside to apply background color at (640, 360) on html
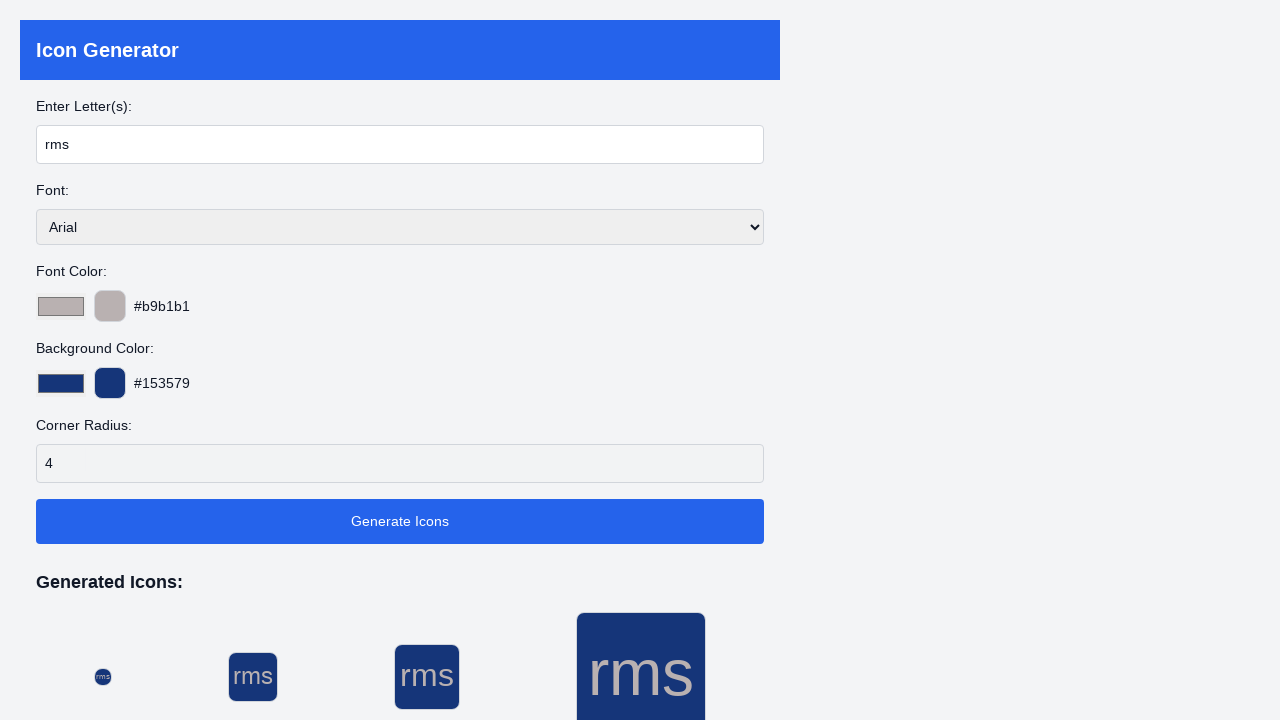

Icon generated for 'rms'
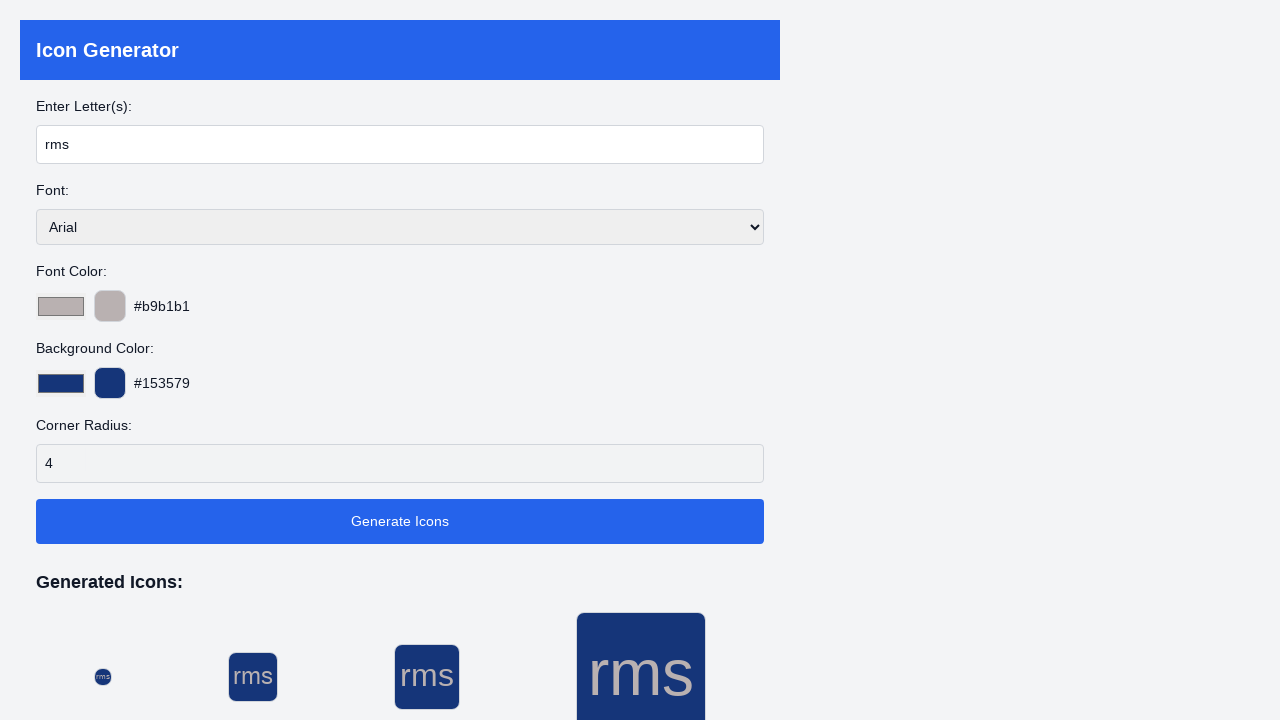

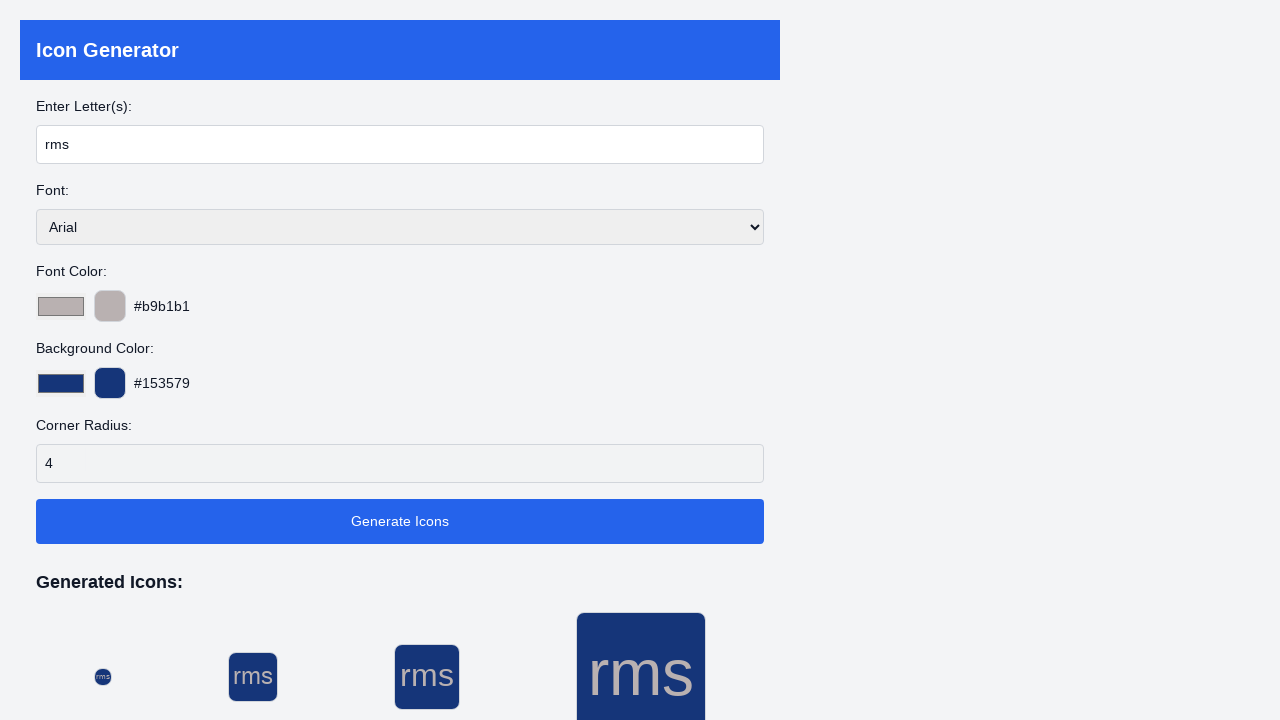